Tests opening multiple browser windows/tabs by clicking all external links (links with target='_blank') on the Selenium homepage, excluding mailto links.

Starting URL: https://www.selenium.dev/

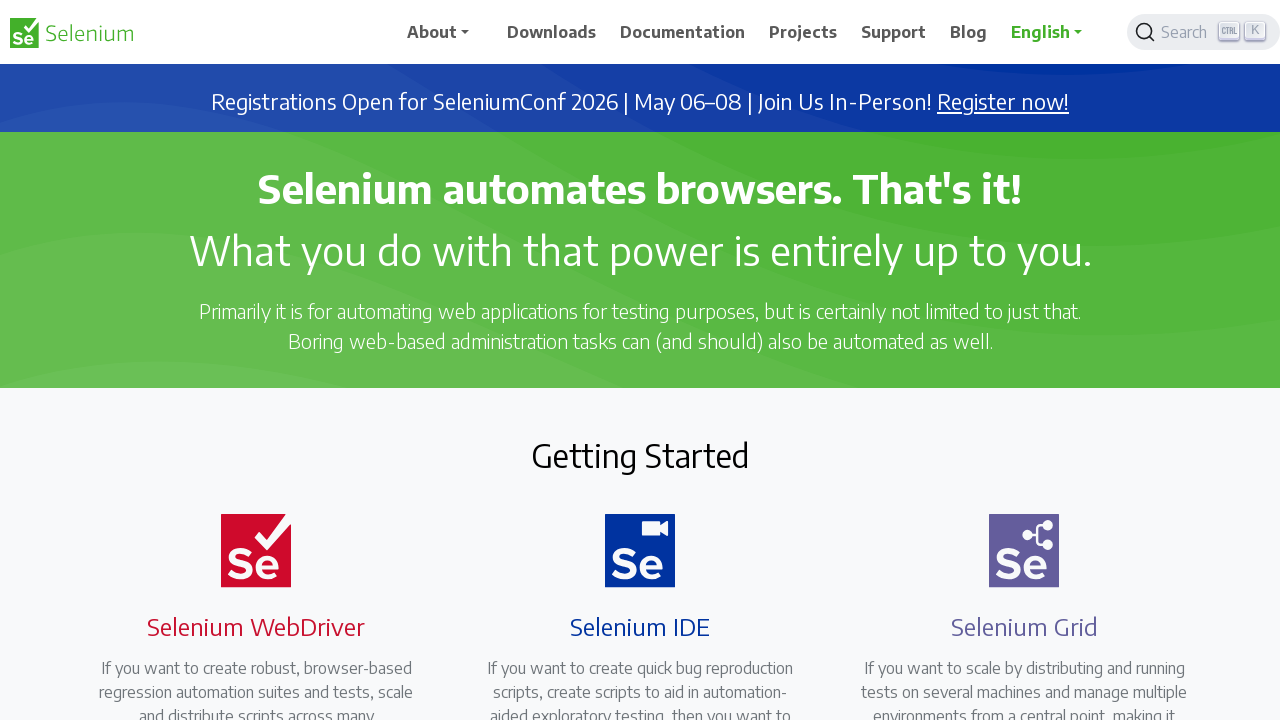

Waited for page to fully load (domcontentloaded)
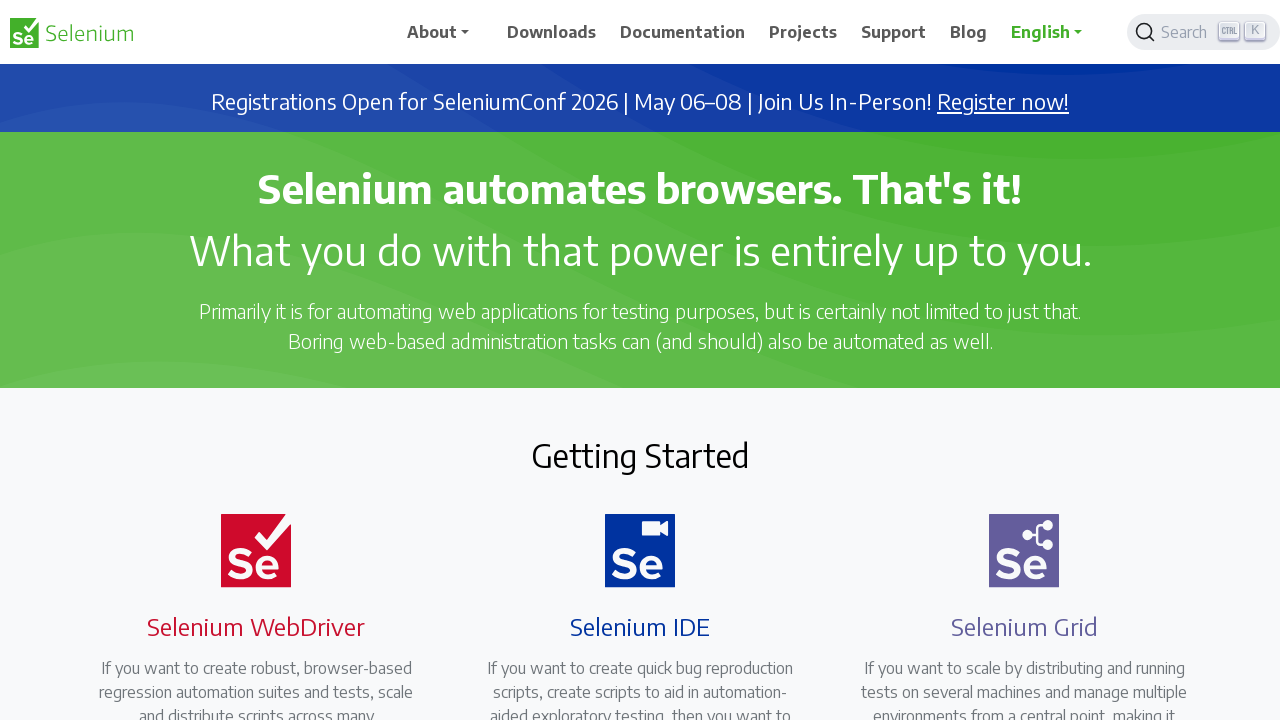

Found all external links with target='_blank'
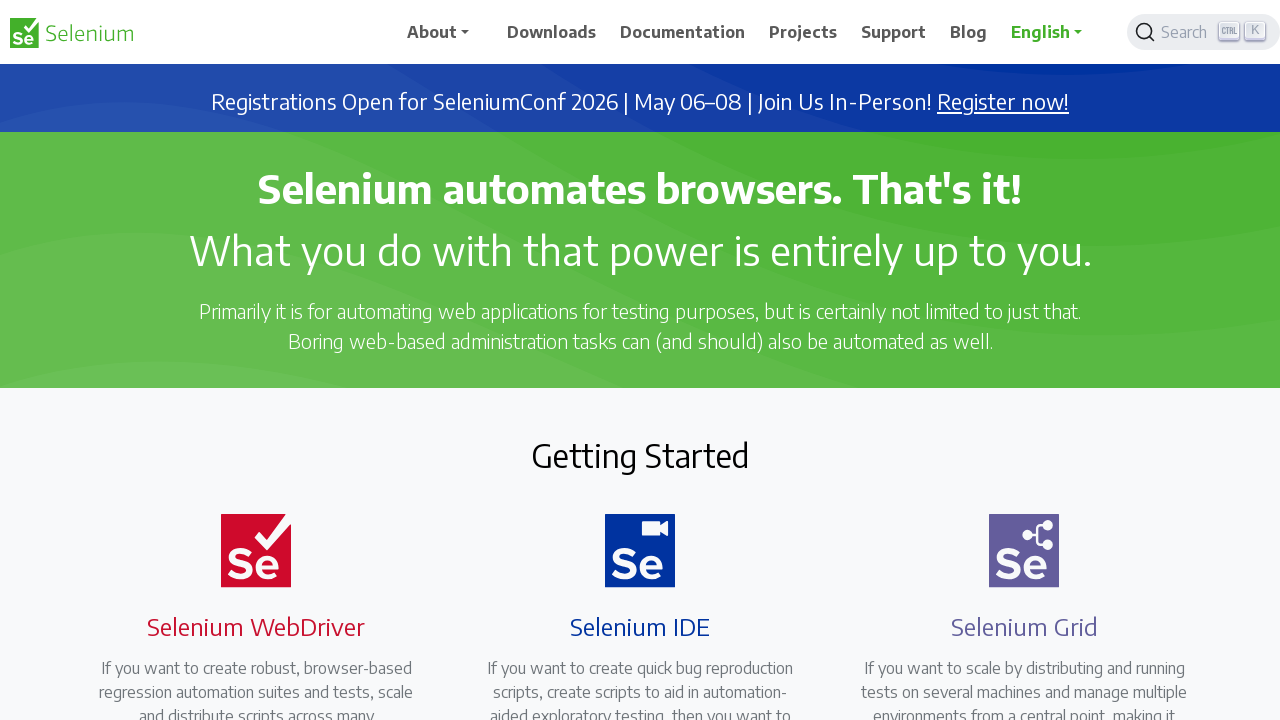

Retrieved href attribute from link: https://seleniumconf.com/register/?utm_medium=Referral&utm_source=selenium.dev&utm_campaign=register
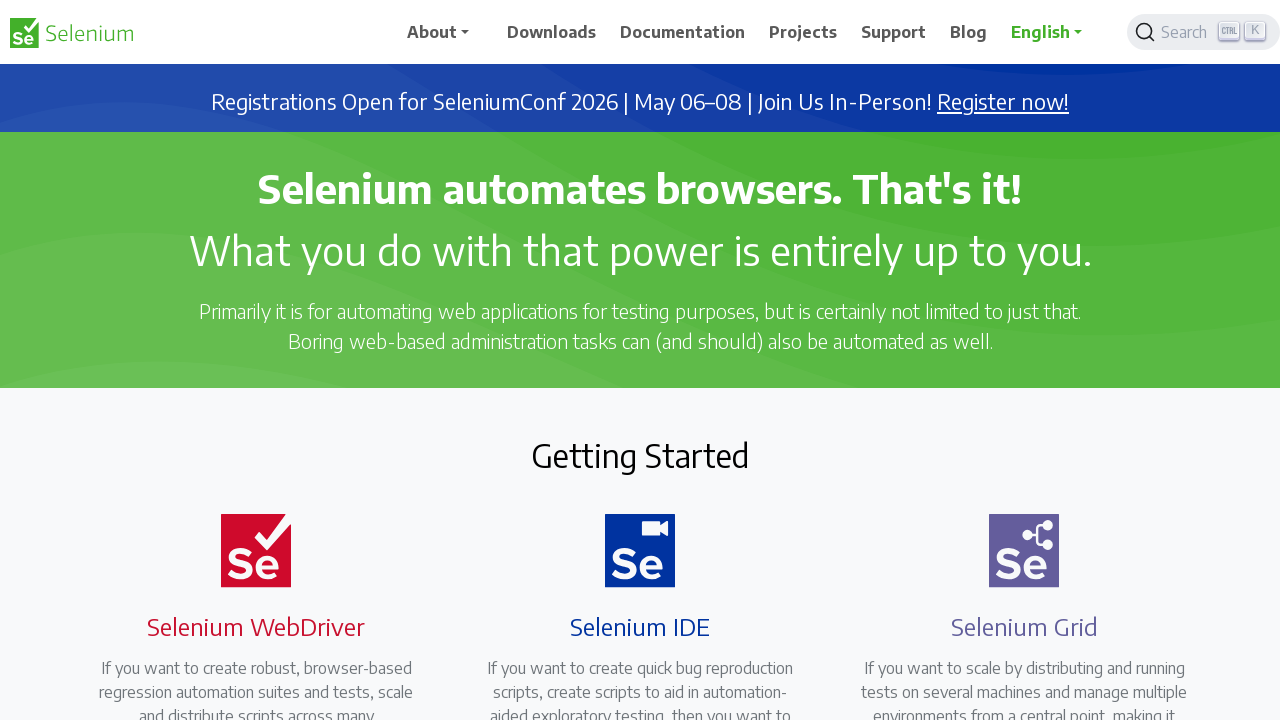

Link is visible, clicking external link: https://seleniumconf.com/register/?utm_medium=Referral&utm_source=selenium.dev&utm_campaign=register
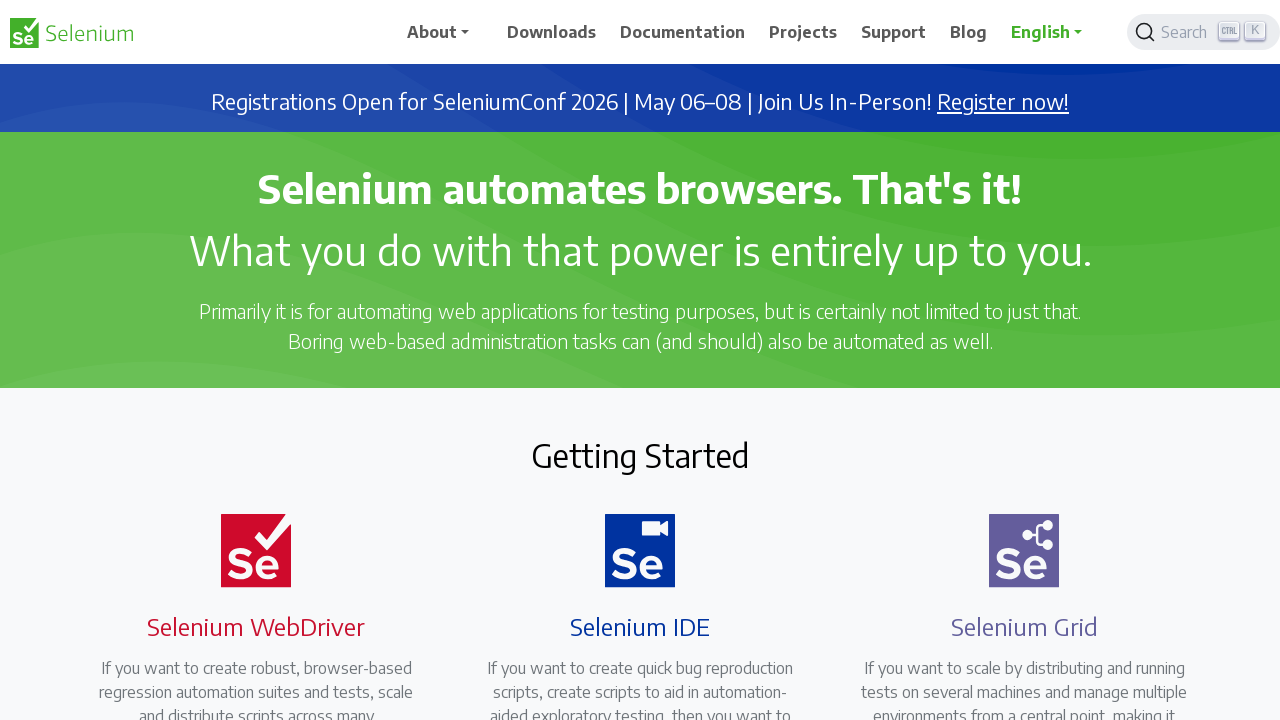

Clicked external link at (1003, 102) on a[target='_blank'] >> nth=0
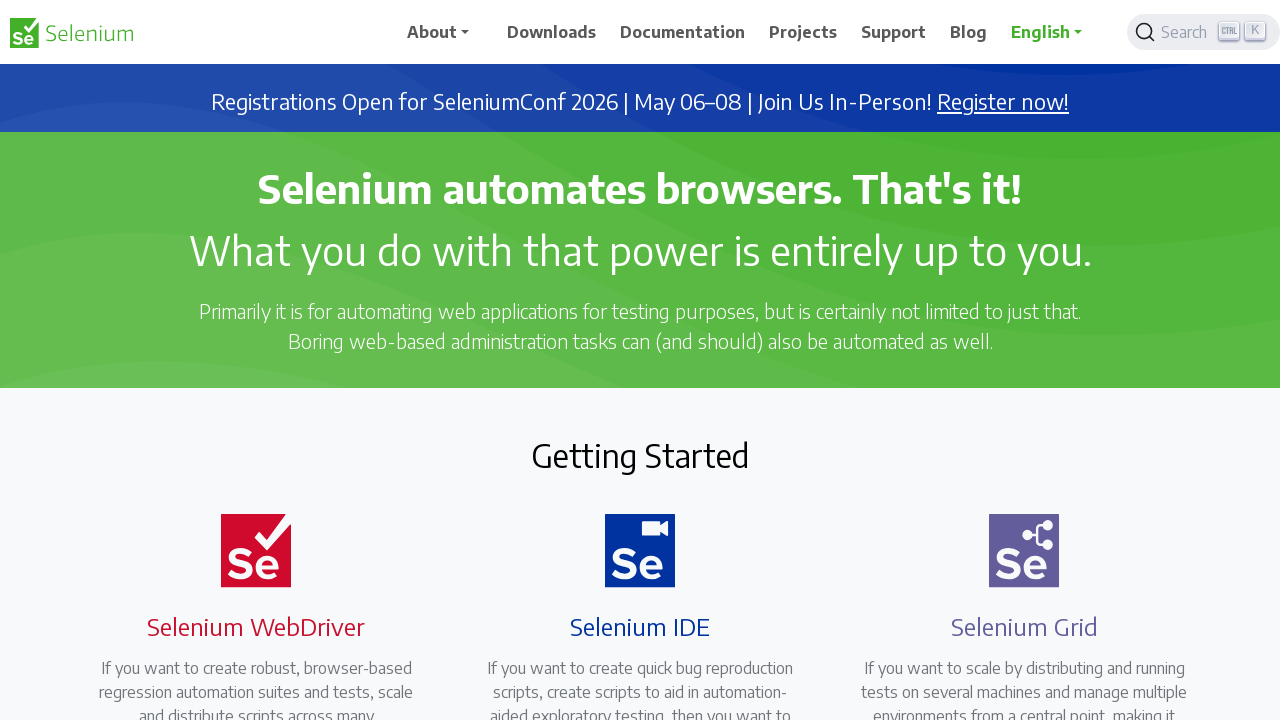

Waited 500ms for new tab/window to open
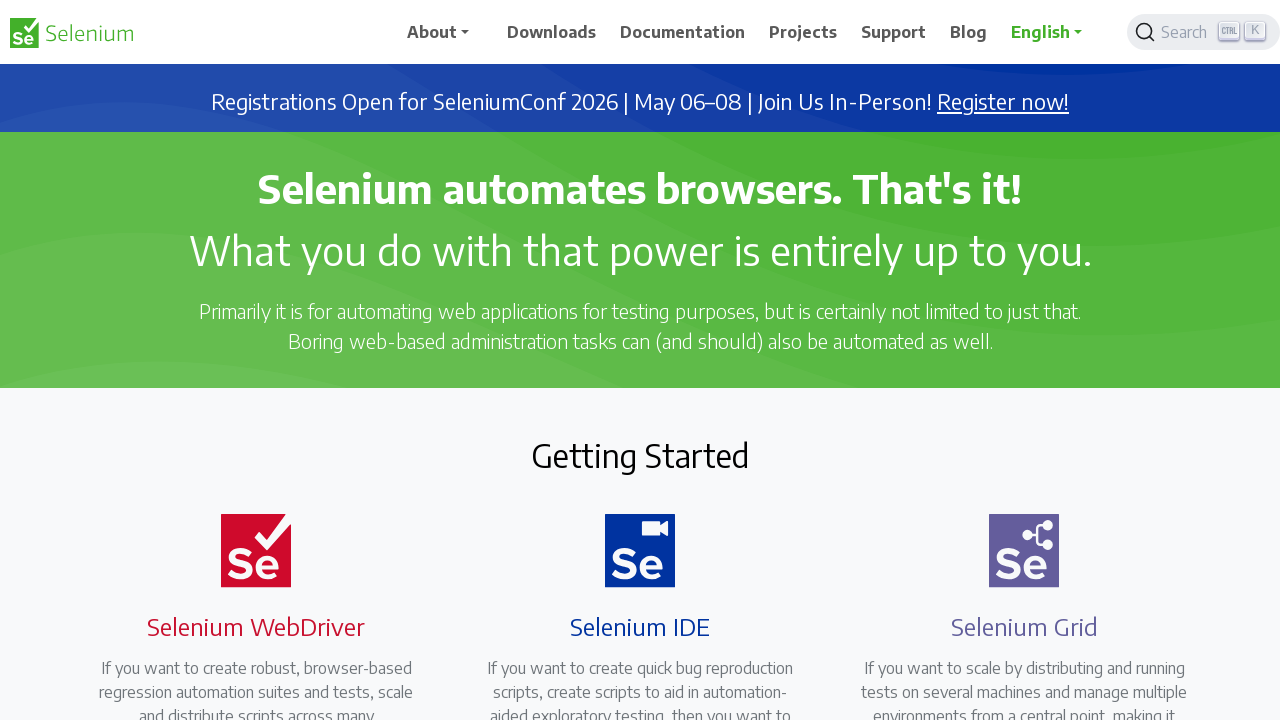

Retrieved href attribute from link: https://opencollective.com/selenium
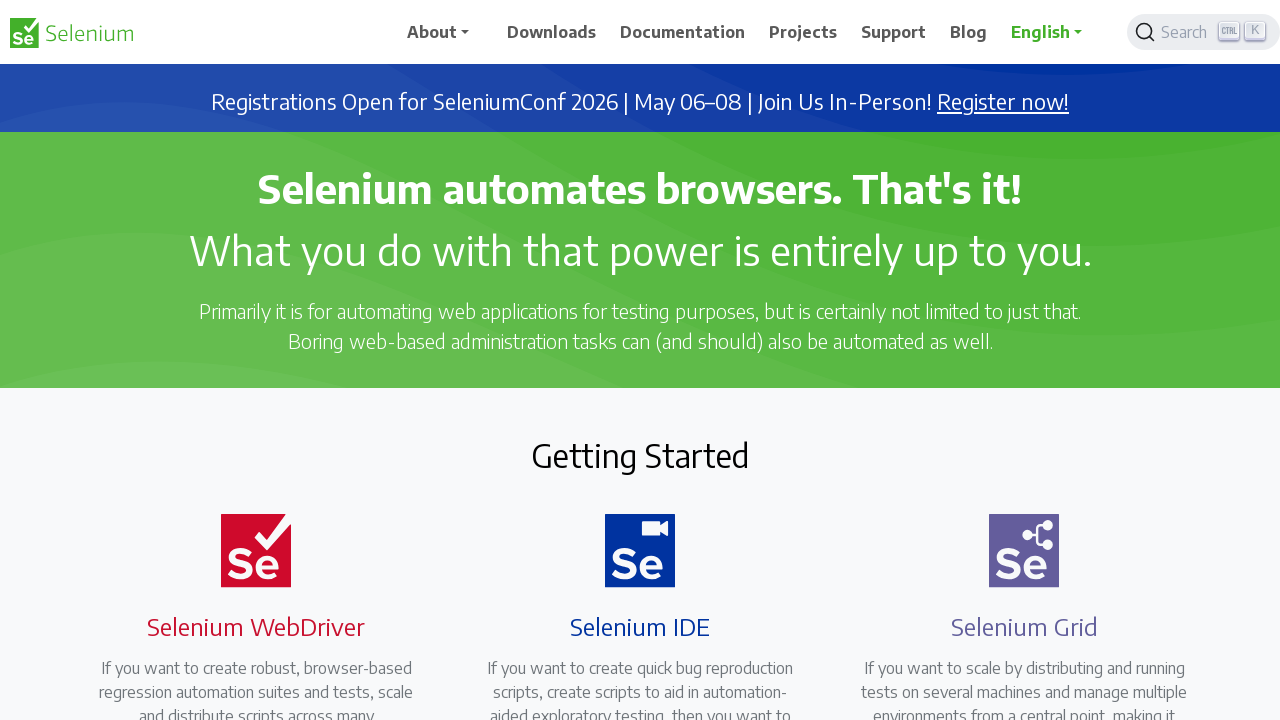

Link is visible, clicking external link: https://opencollective.com/selenium
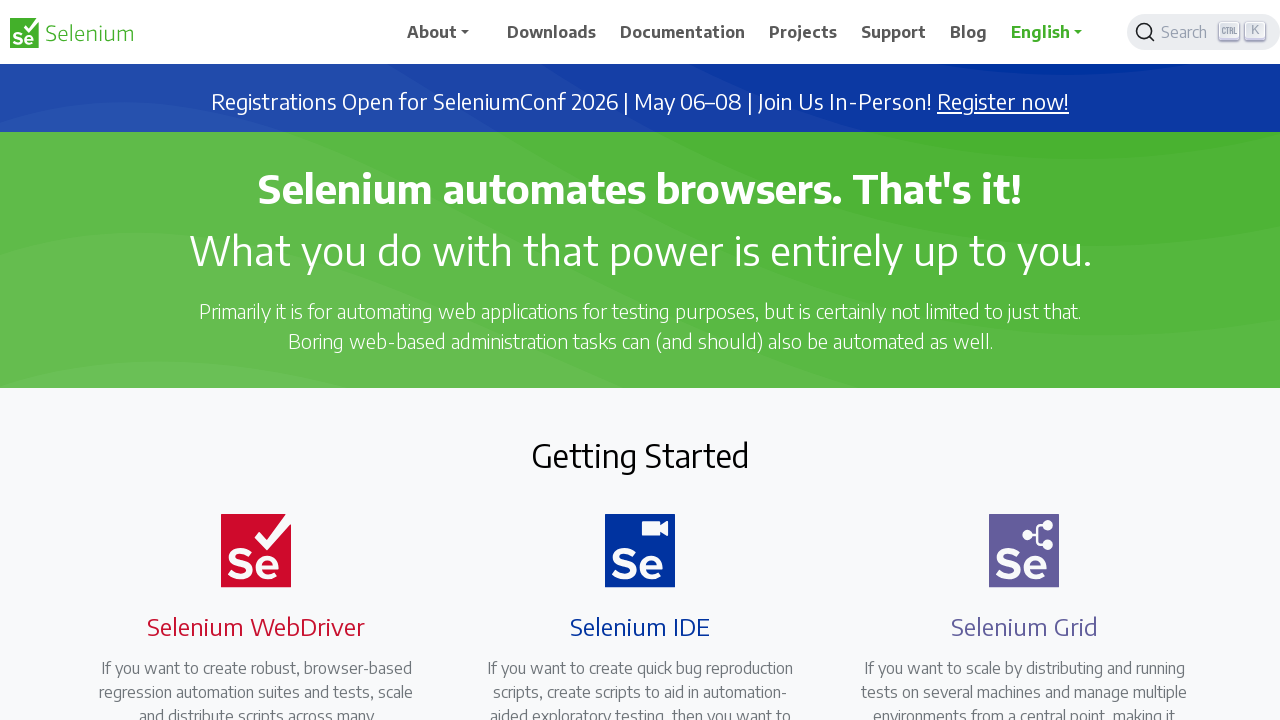

Clicked external link at (687, 409) on a[target='_blank'] >> nth=1
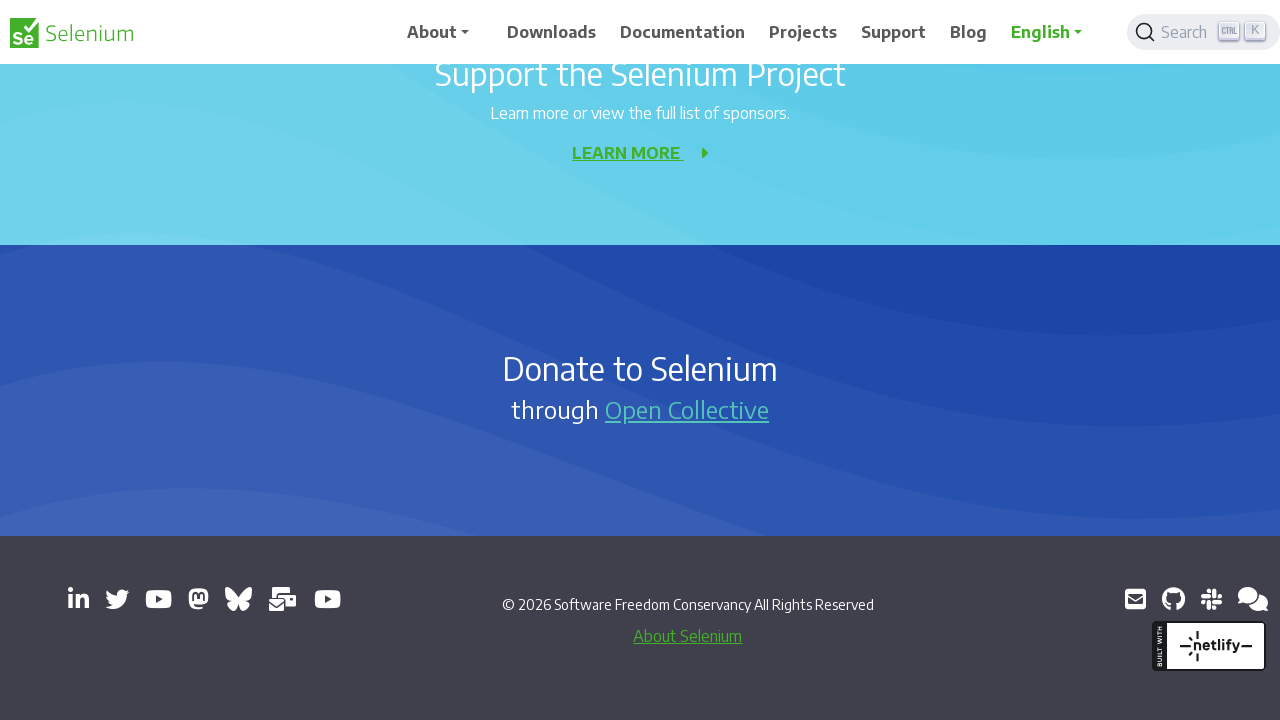

Waited 500ms for new tab/window to open
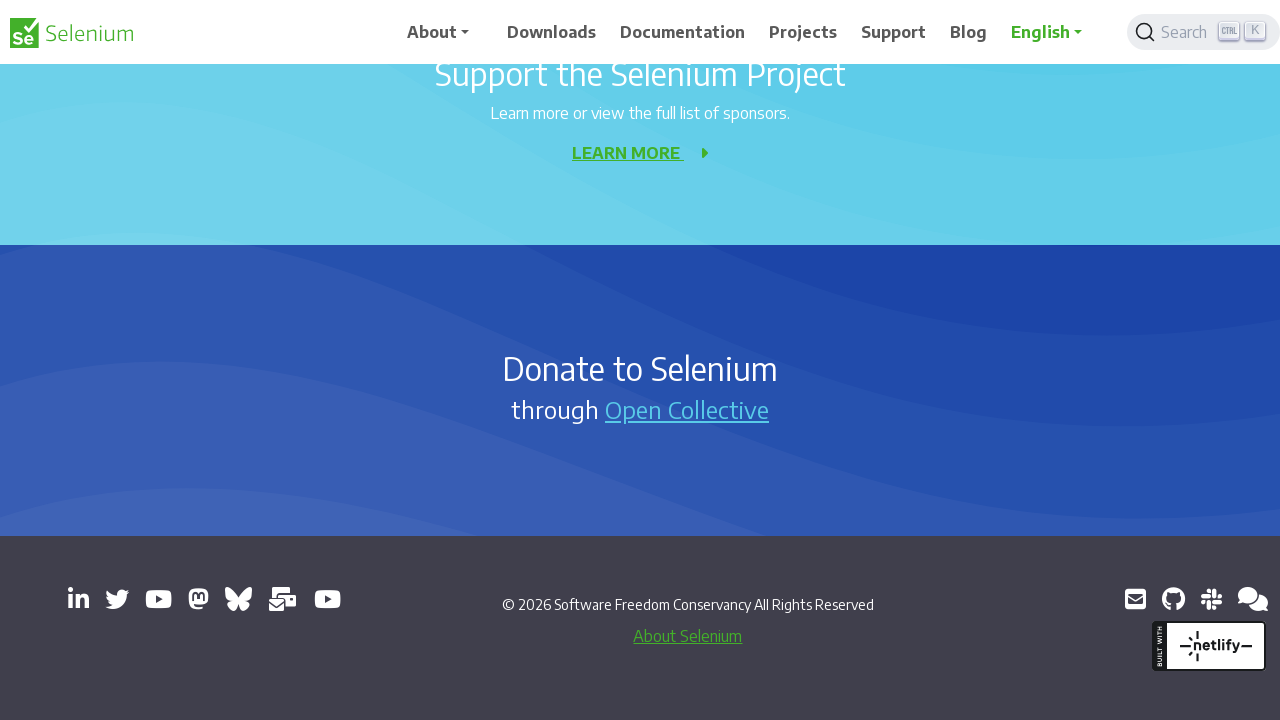

Retrieved href attribute from link: https://www.linkedin.com/company/4826427/
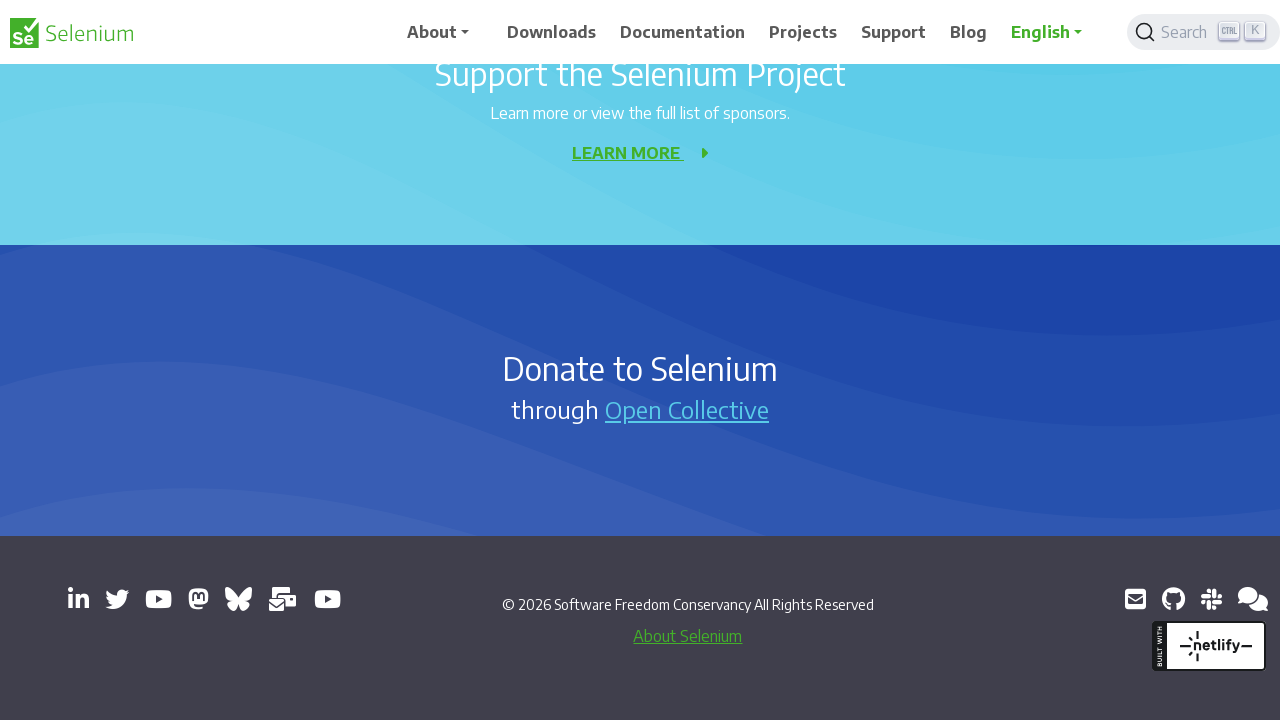

Link is visible, clicking external link: https://www.linkedin.com/company/4826427/
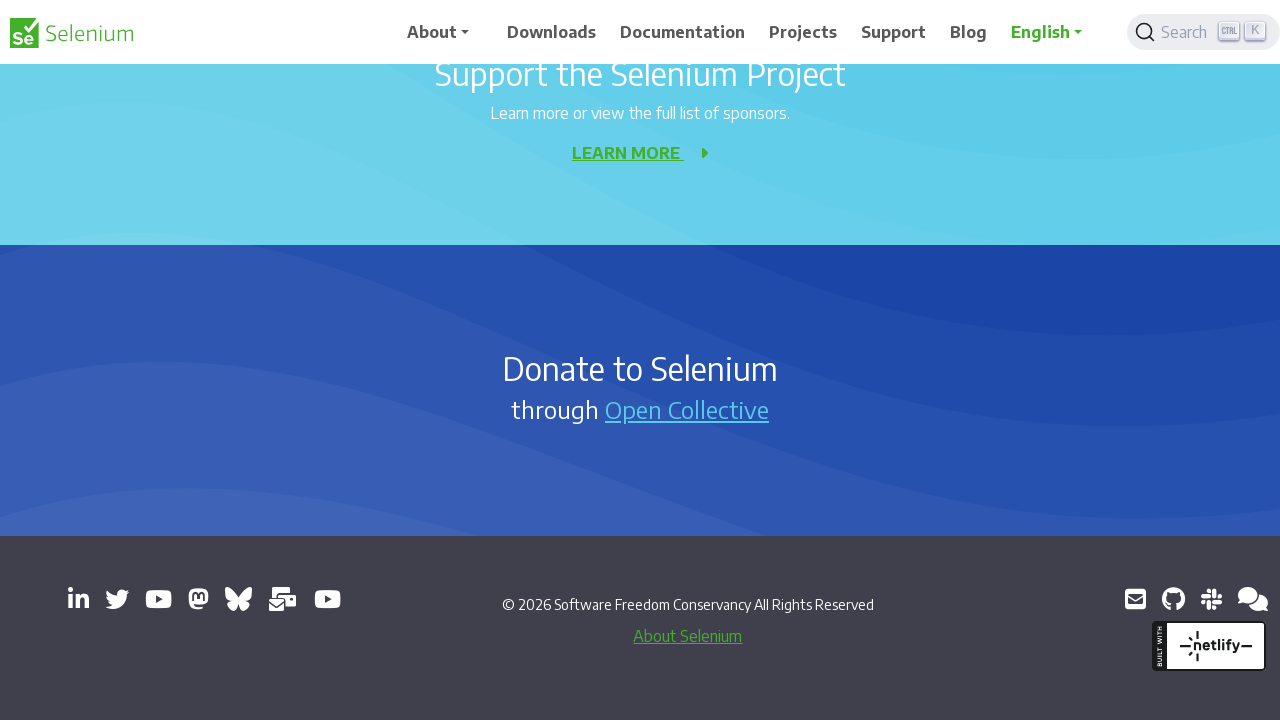

Clicked external link at (78, 599) on a[target='_blank'] >> nth=2
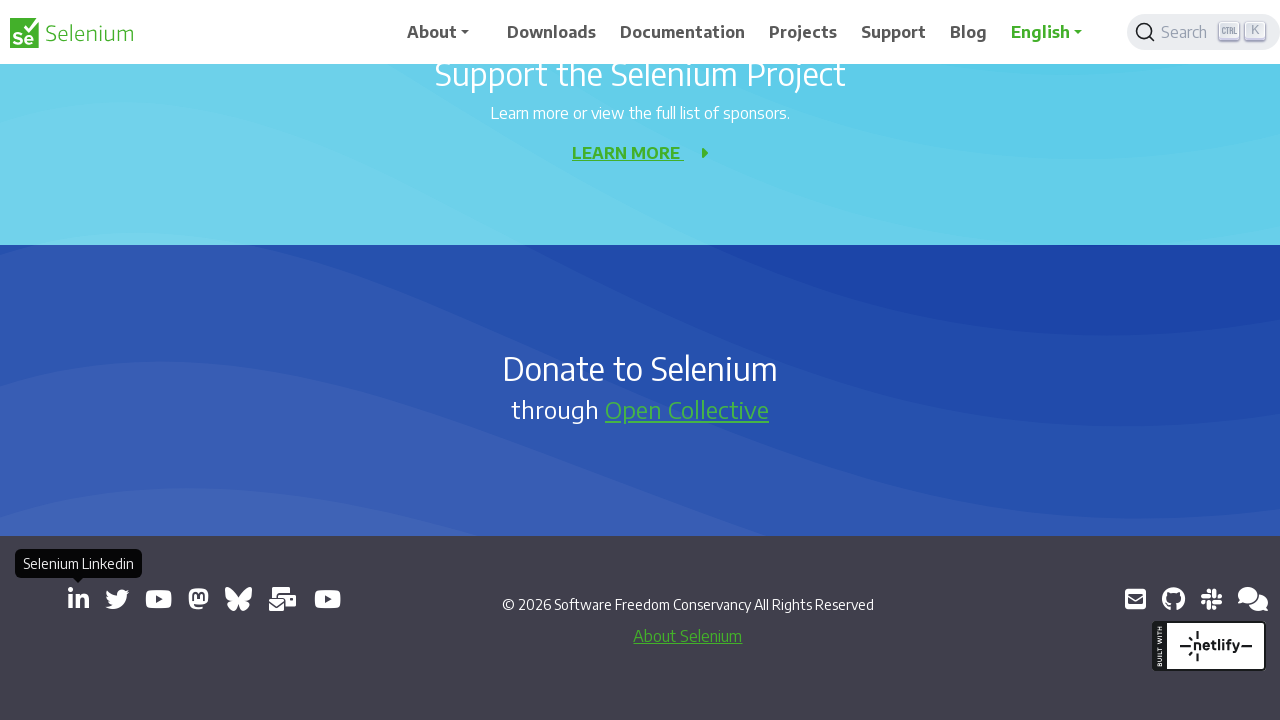

Waited 500ms for new tab/window to open
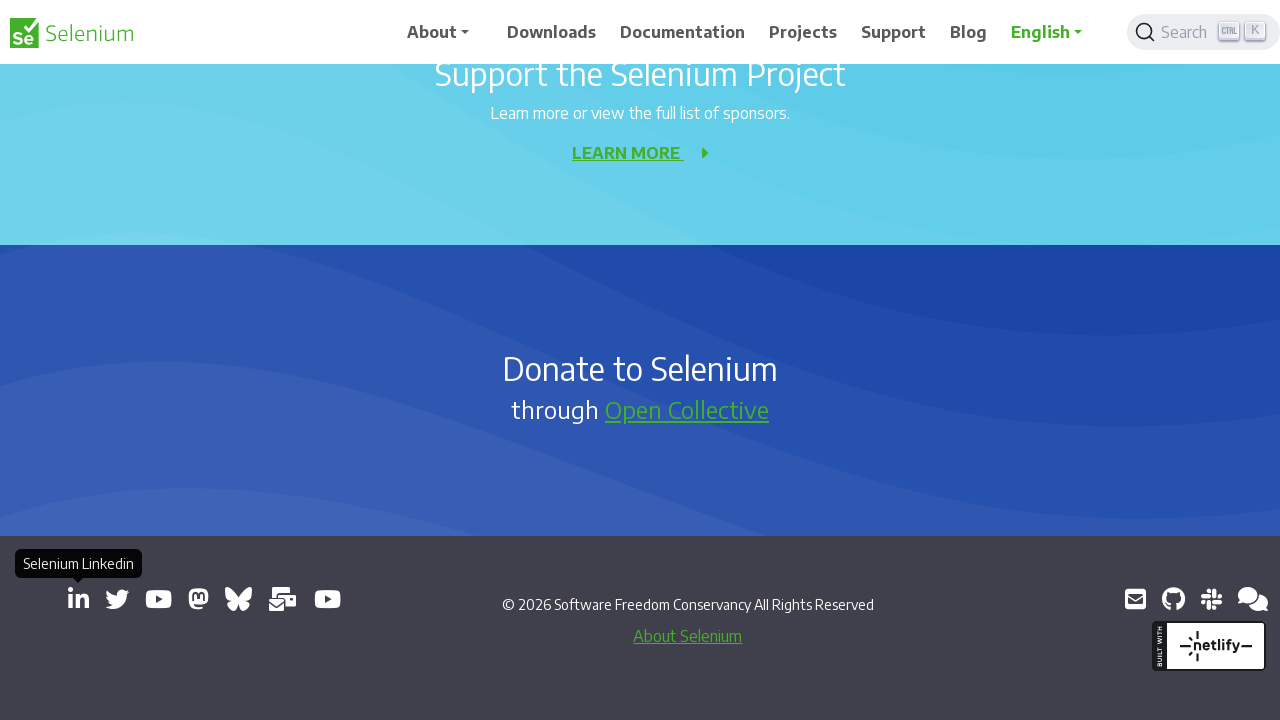

Retrieved href attribute from link: https://x.com/SeleniumHQ
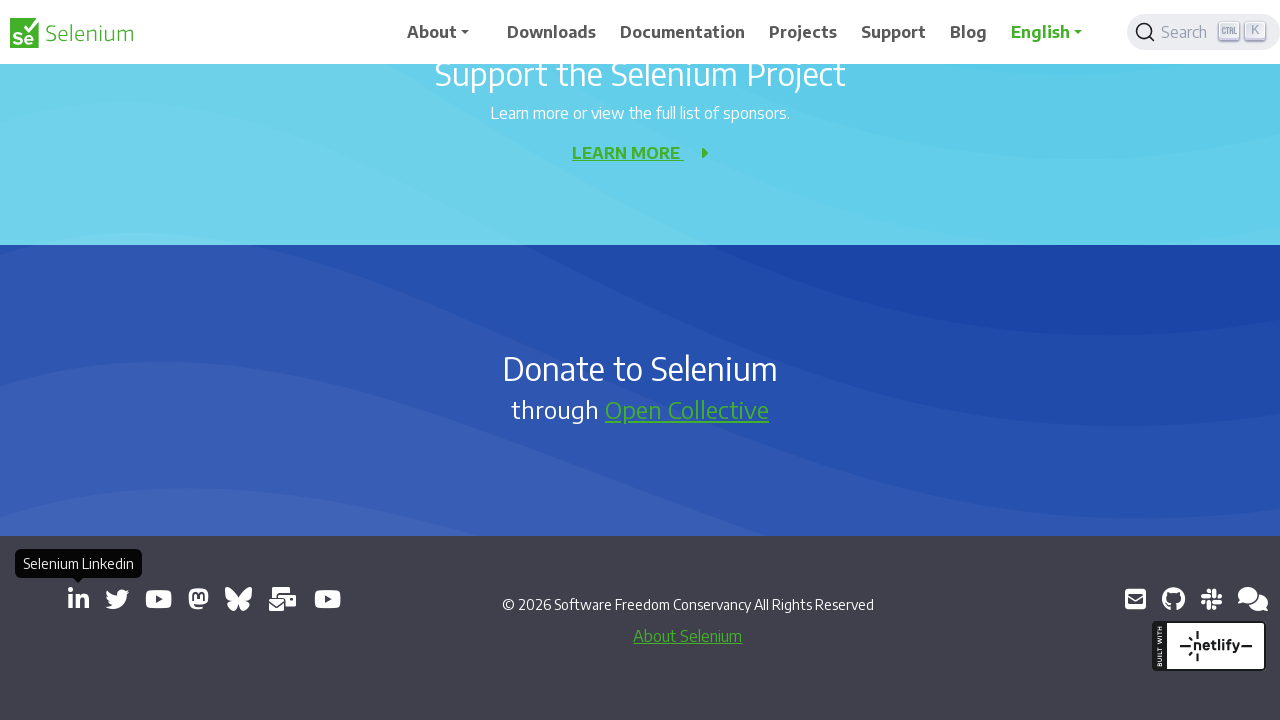

Link is visible, clicking external link: https://x.com/SeleniumHQ
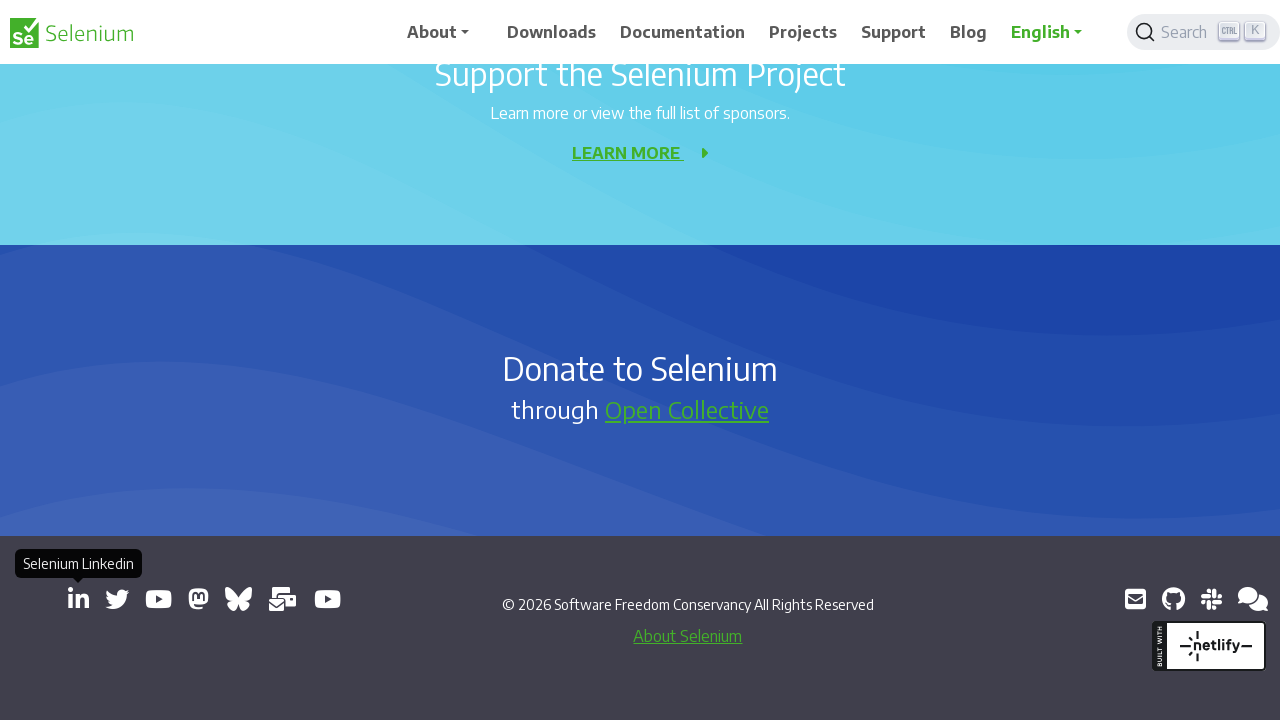

Clicked external link at (117, 599) on a[target='_blank'] >> nth=3
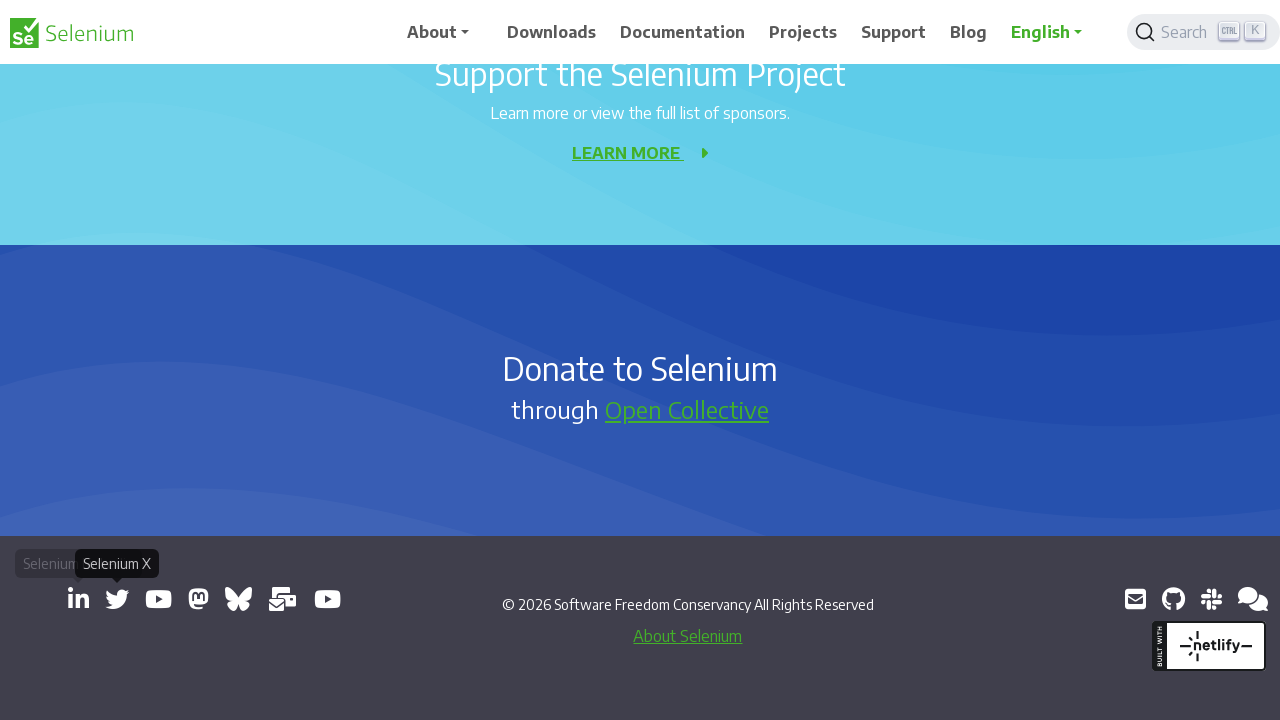

Waited 500ms for new tab/window to open
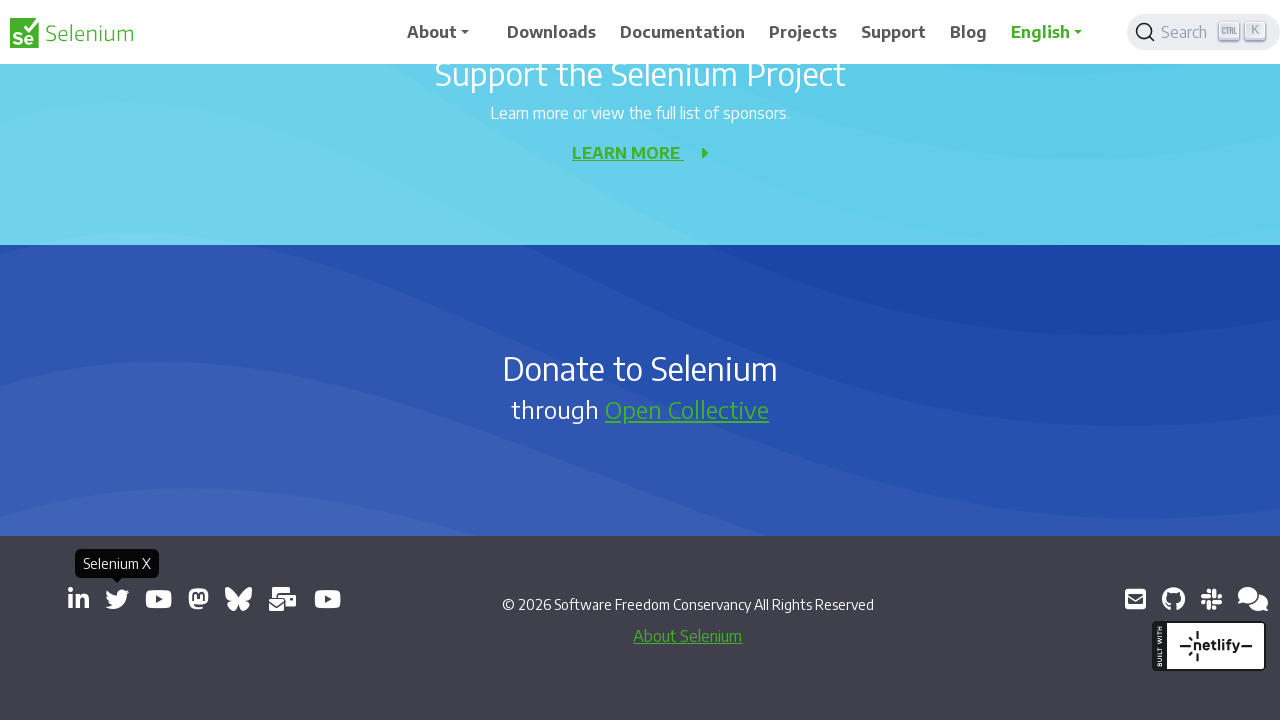

Retrieved href attribute from link: https://www.youtube.com/@SeleniumHQProject/
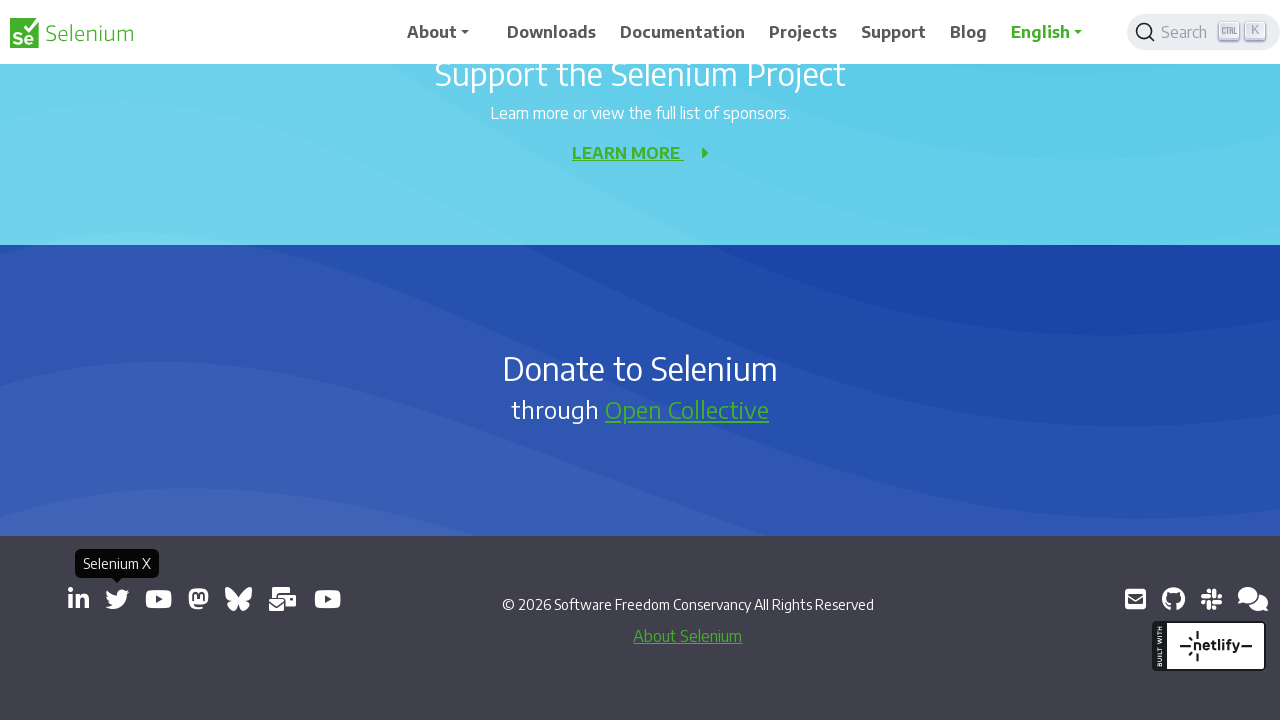

Link is visible, clicking external link: https://www.youtube.com/@SeleniumHQProject/
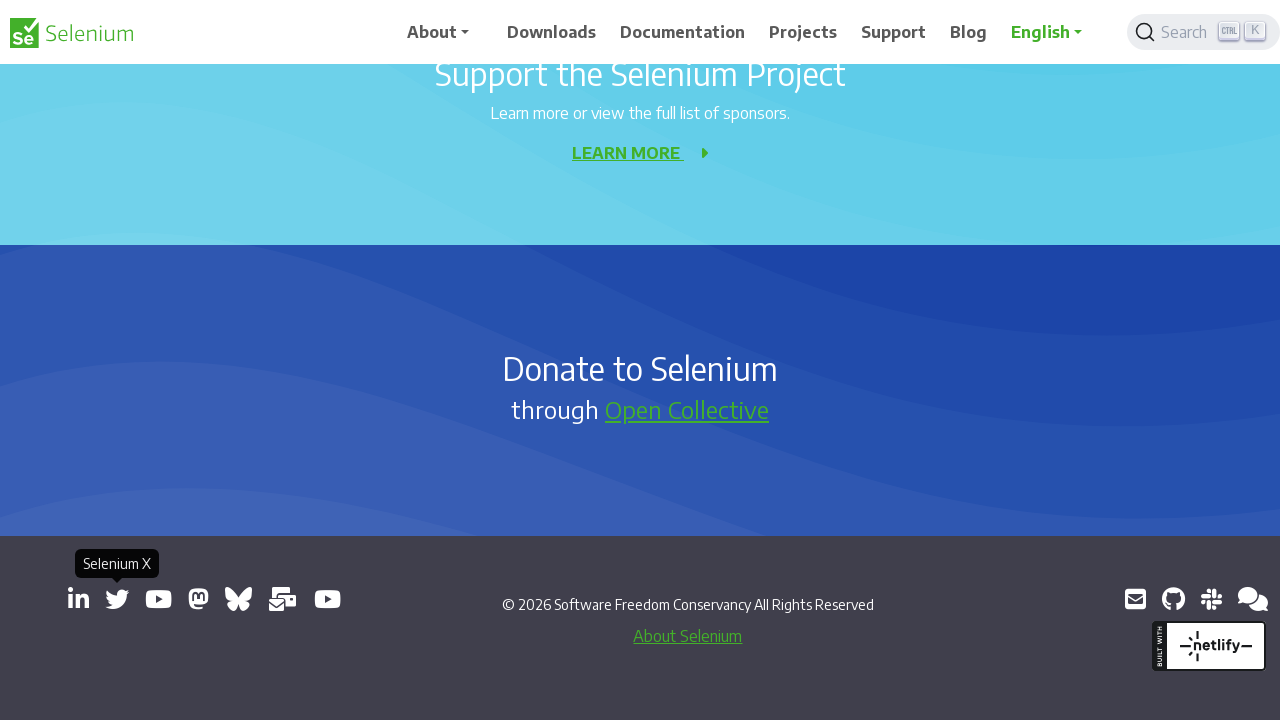

Clicked external link at (158, 599) on a[target='_blank'] >> nth=4
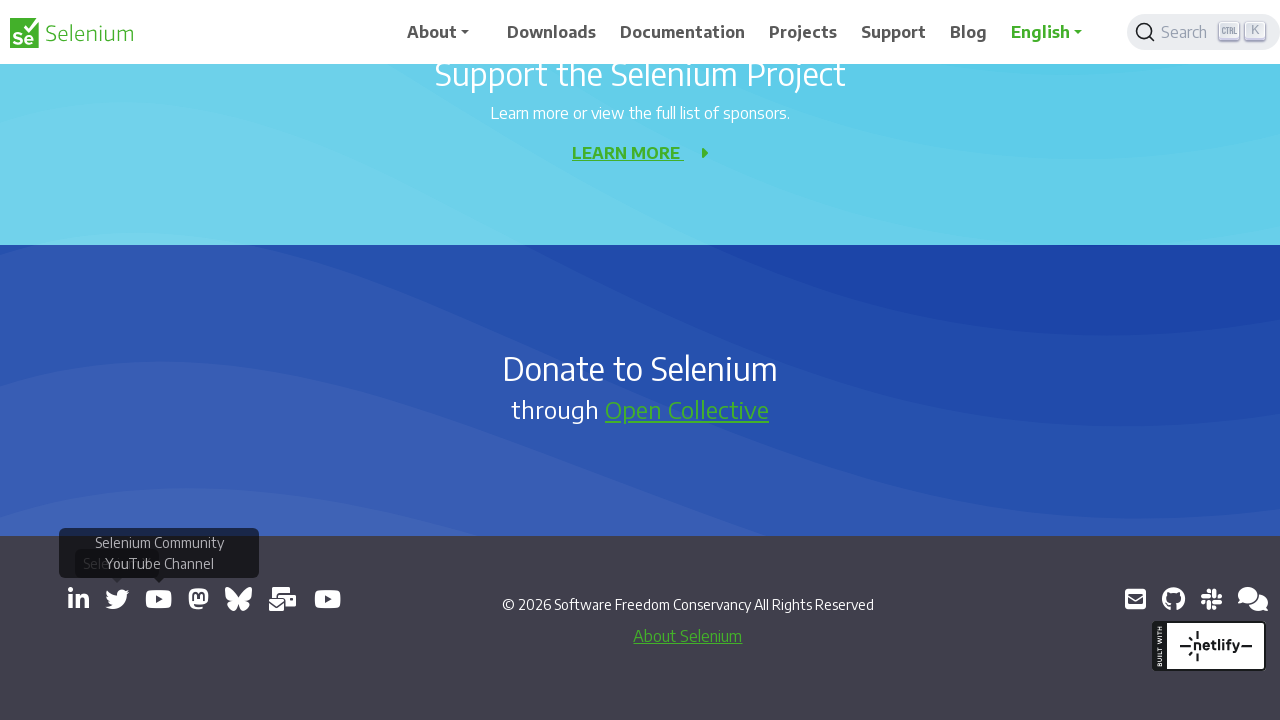

Waited 500ms for new tab/window to open
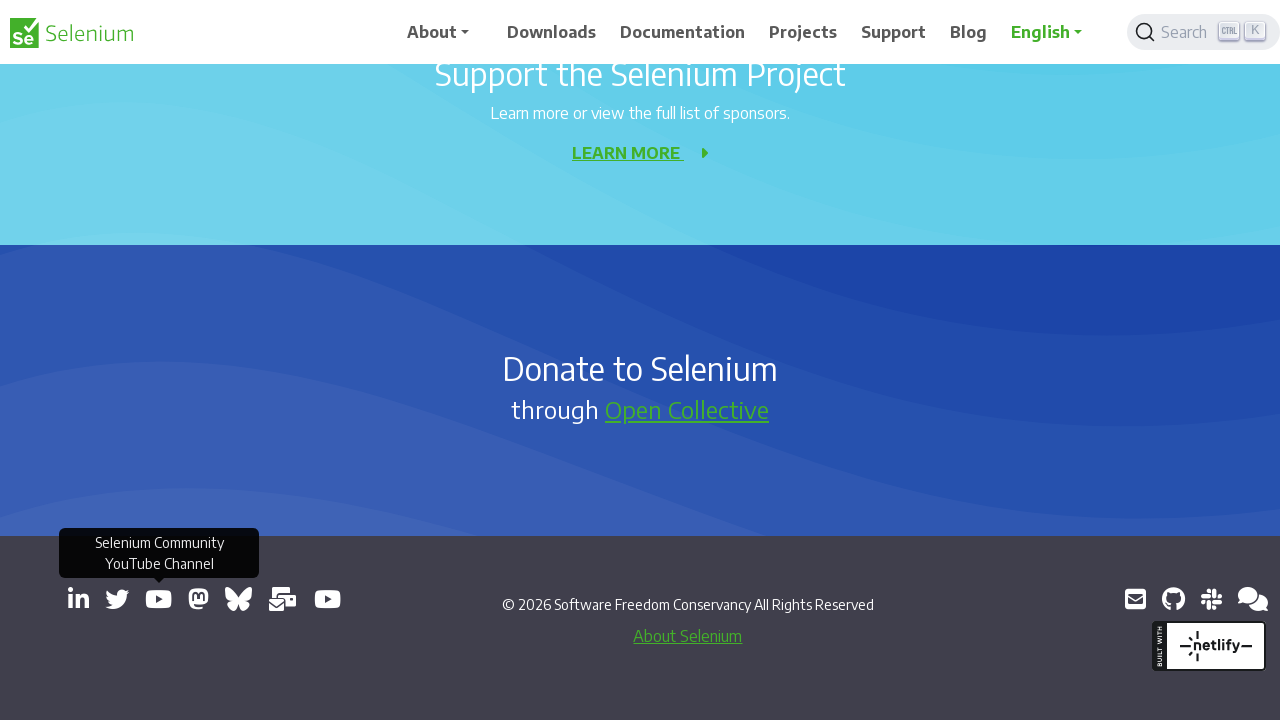

Retrieved href attribute from link: https://mastodon.social/@seleniumHQ@fosstodon.org
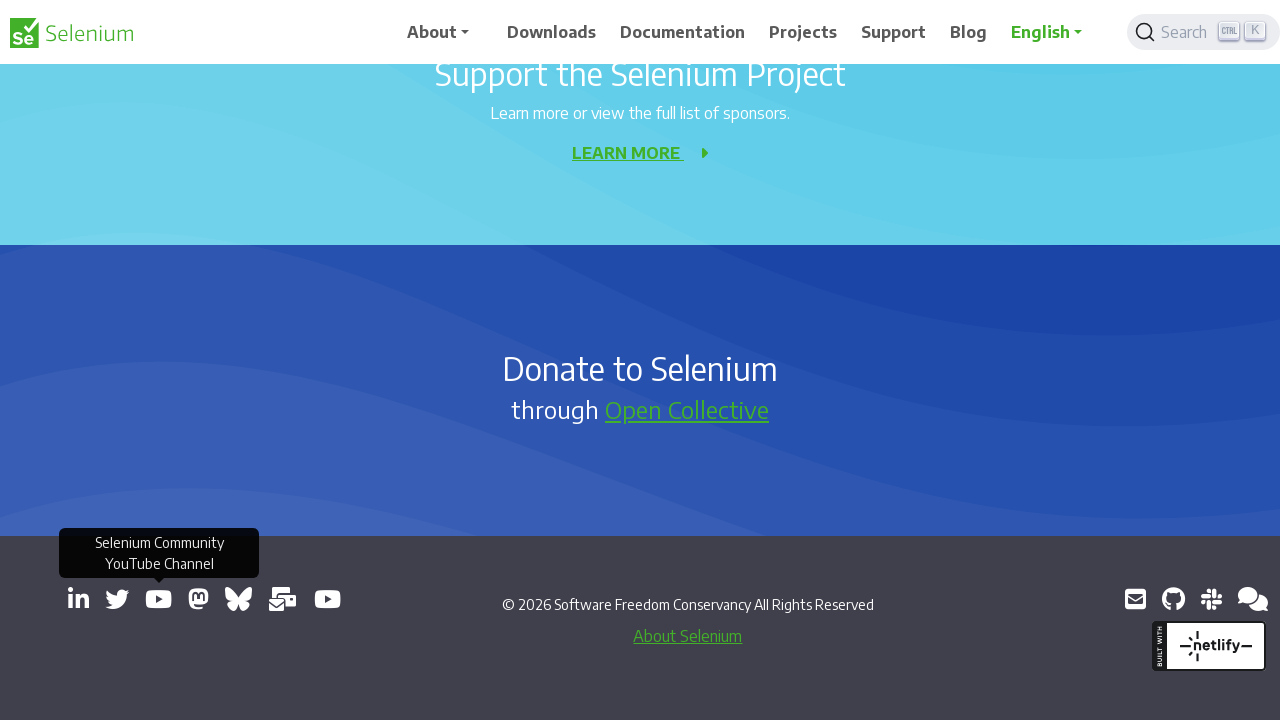

Link is visible, clicking external link: https://mastodon.social/@seleniumHQ@fosstodon.org
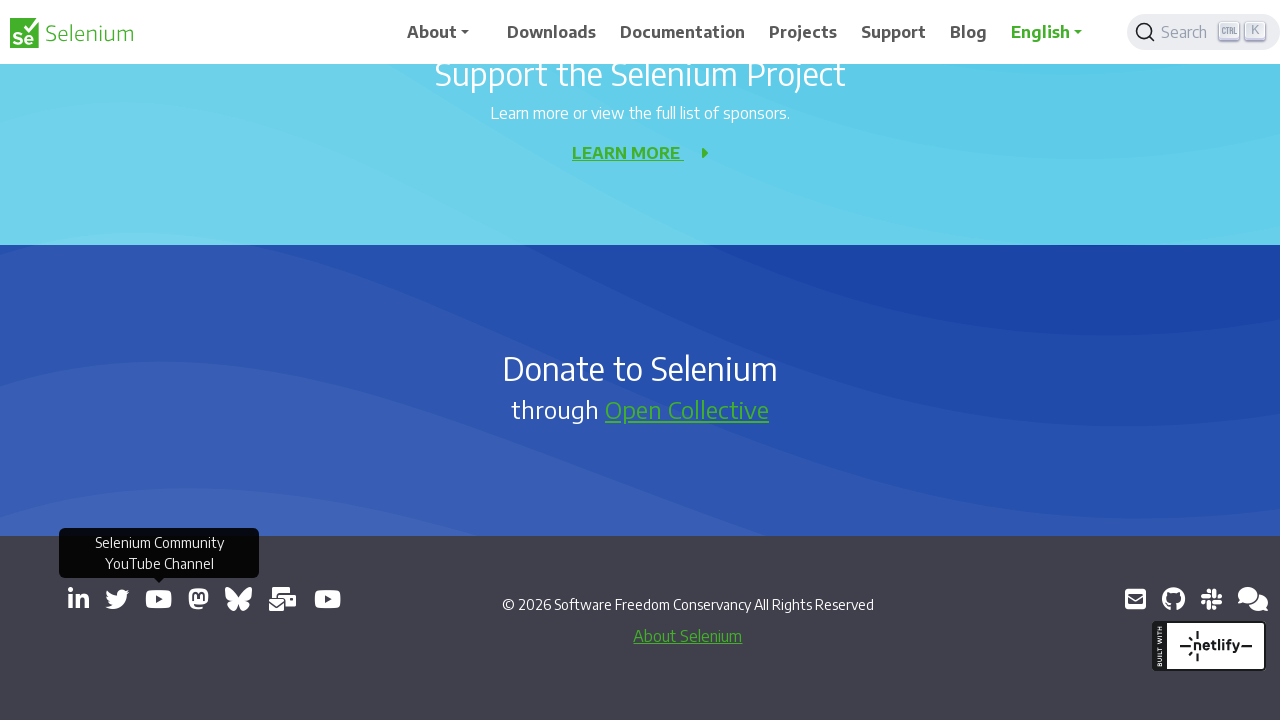

Clicked external link at (198, 599) on a[target='_blank'] >> nth=5
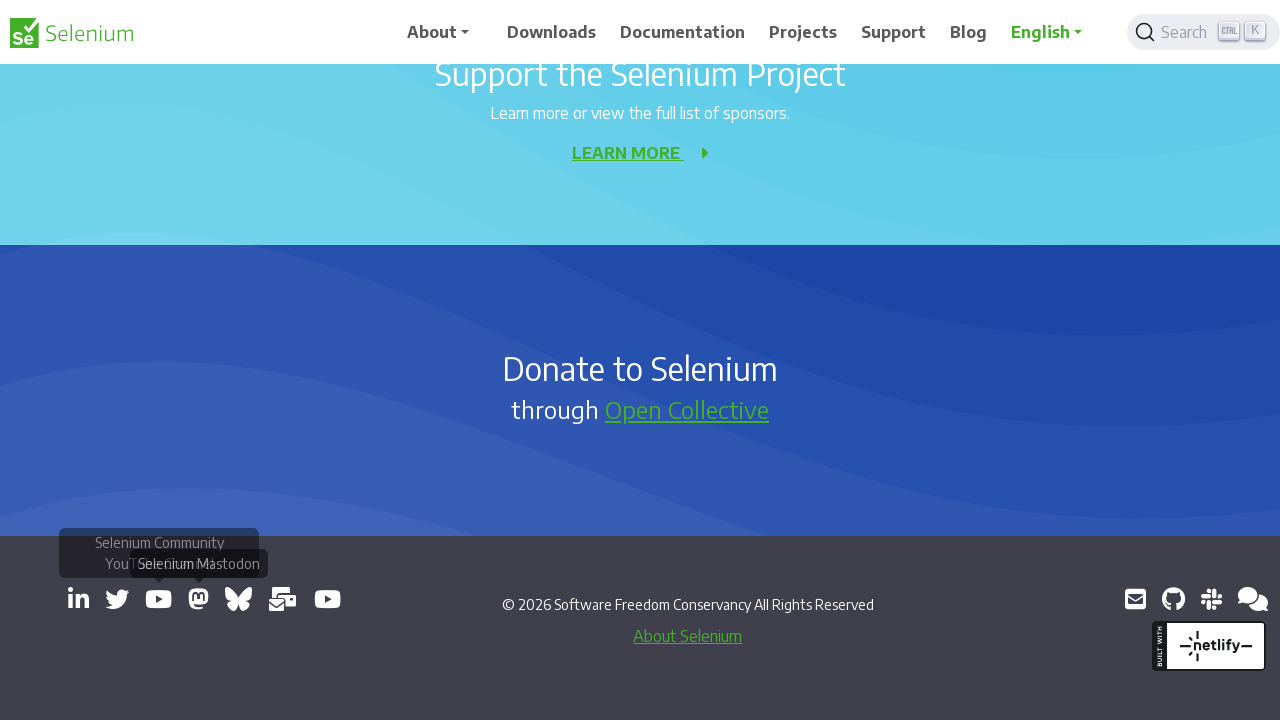

Waited 500ms for new tab/window to open
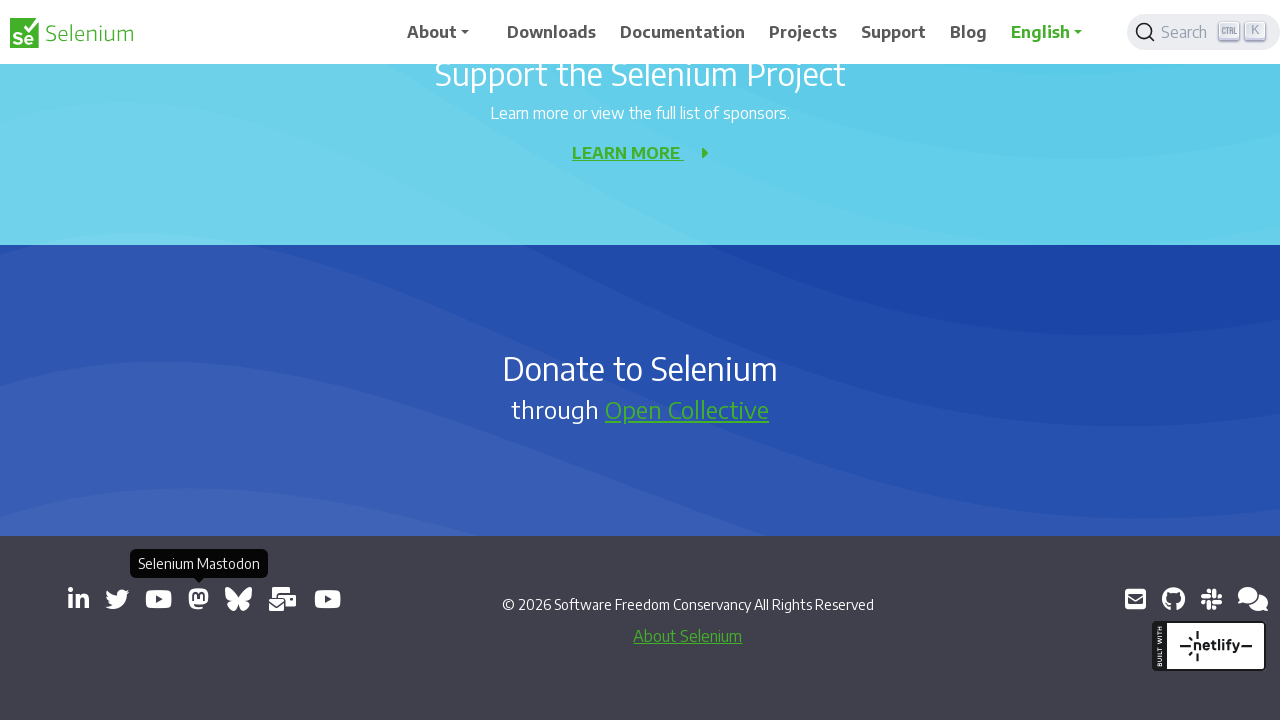

Retrieved href attribute from link: https://bsky.app/profile/seleniumconf.bsky.social
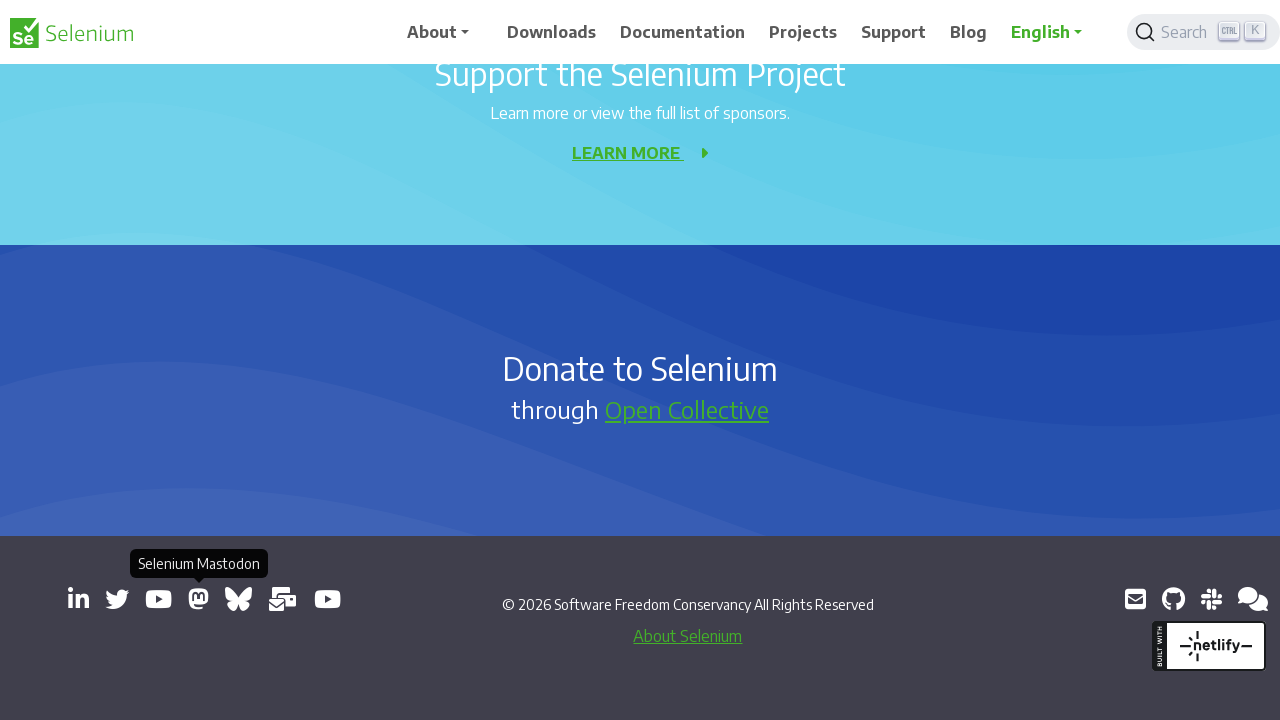

Link is visible, clicking external link: https://bsky.app/profile/seleniumconf.bsky.social
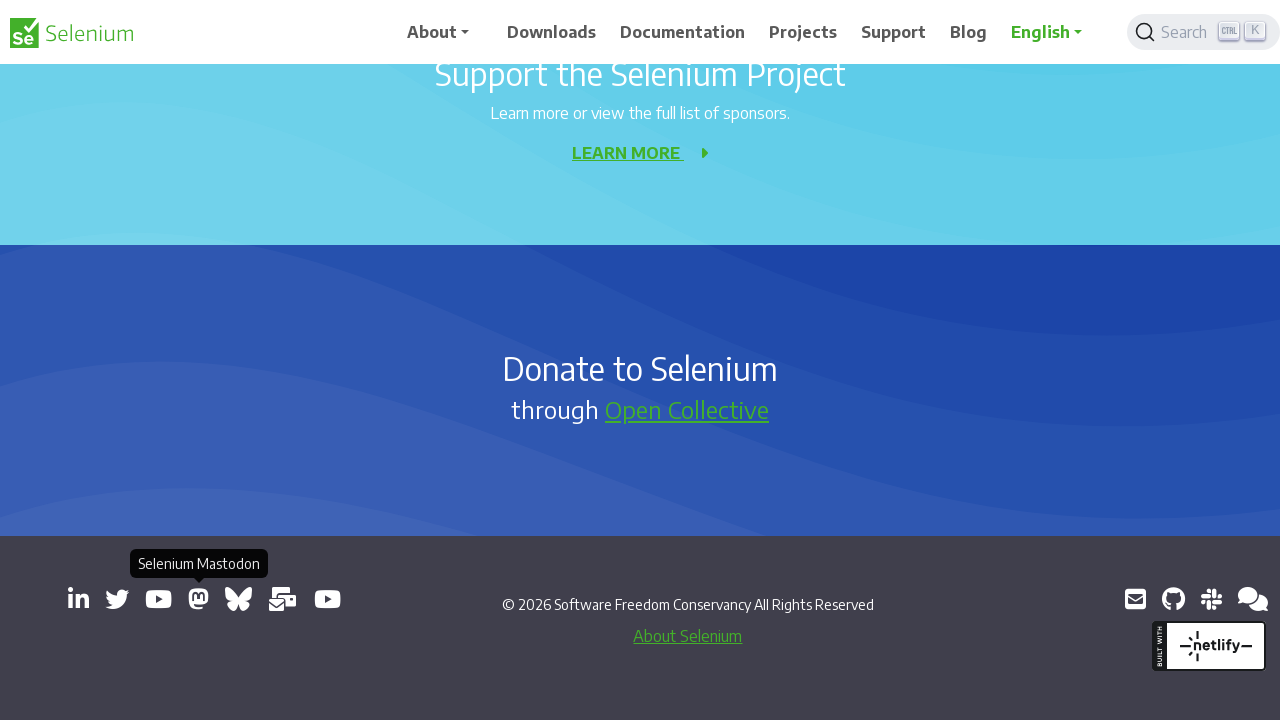

Clicked external link at (238, 599) on a[target='_blank'] >> nth=6
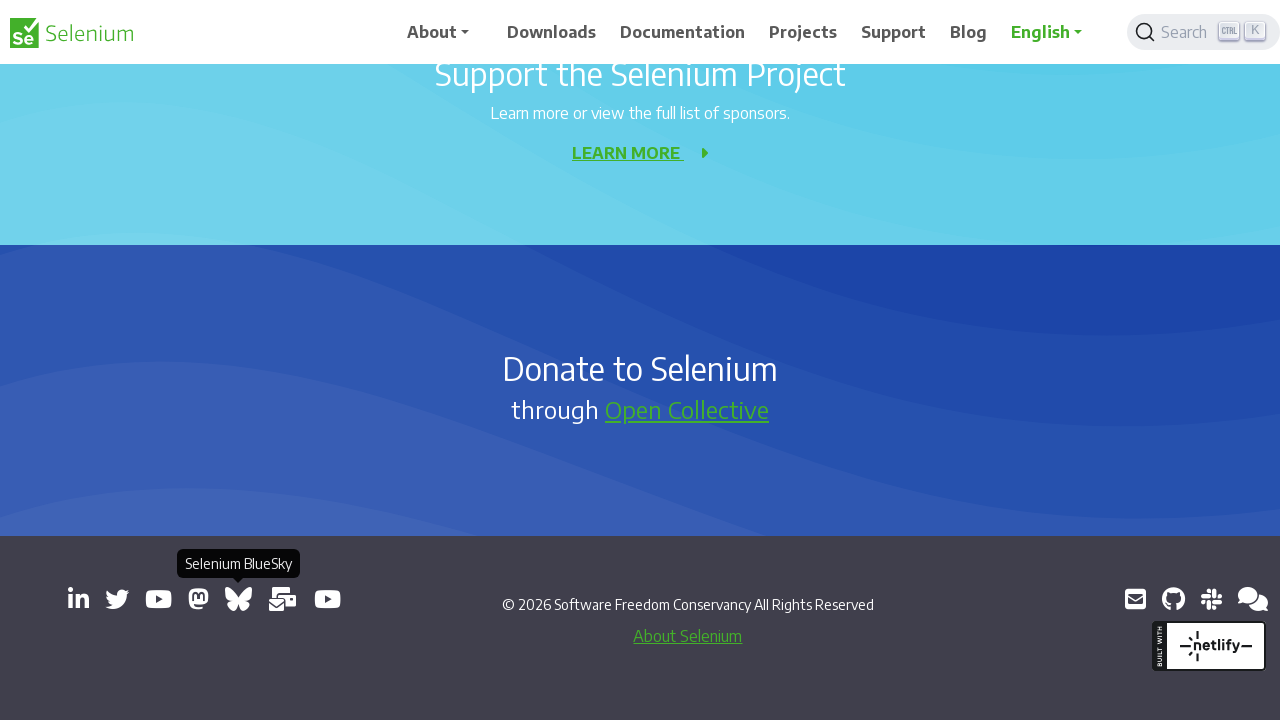

Waited 500ms for new tab/window to open
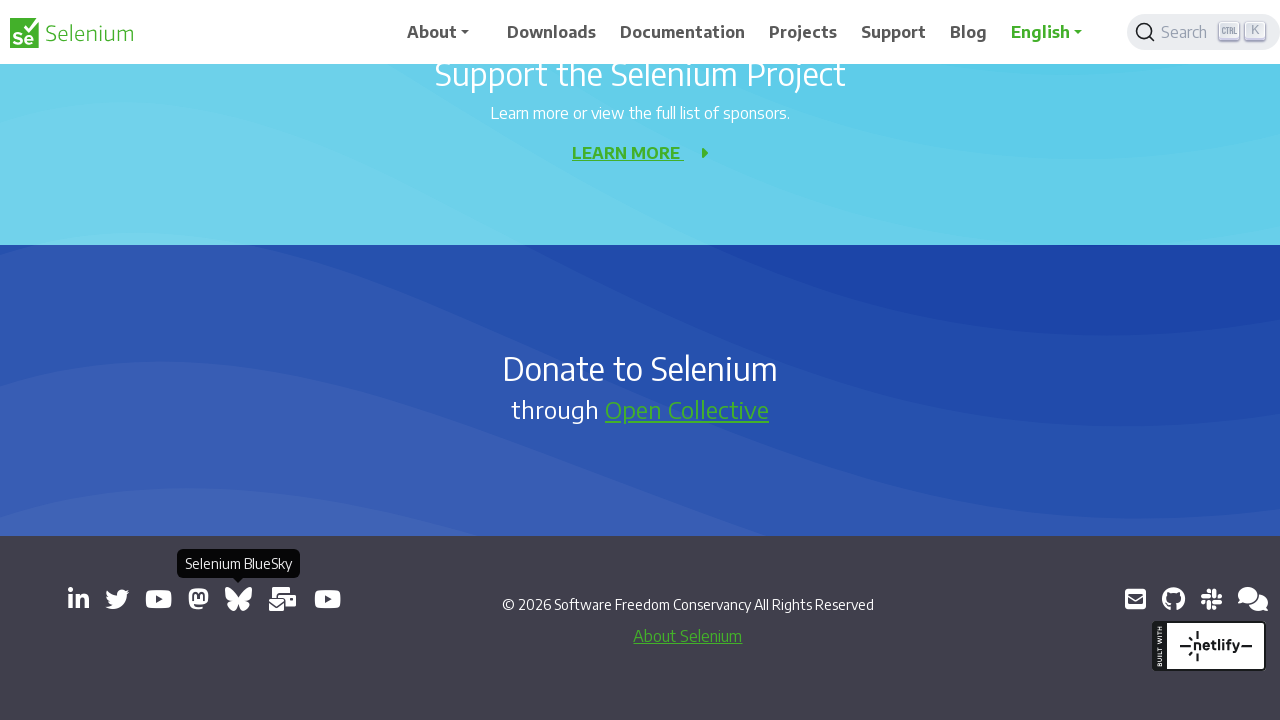

Retrieved href attribute from link: https://groups.google.com/group/selenium-users
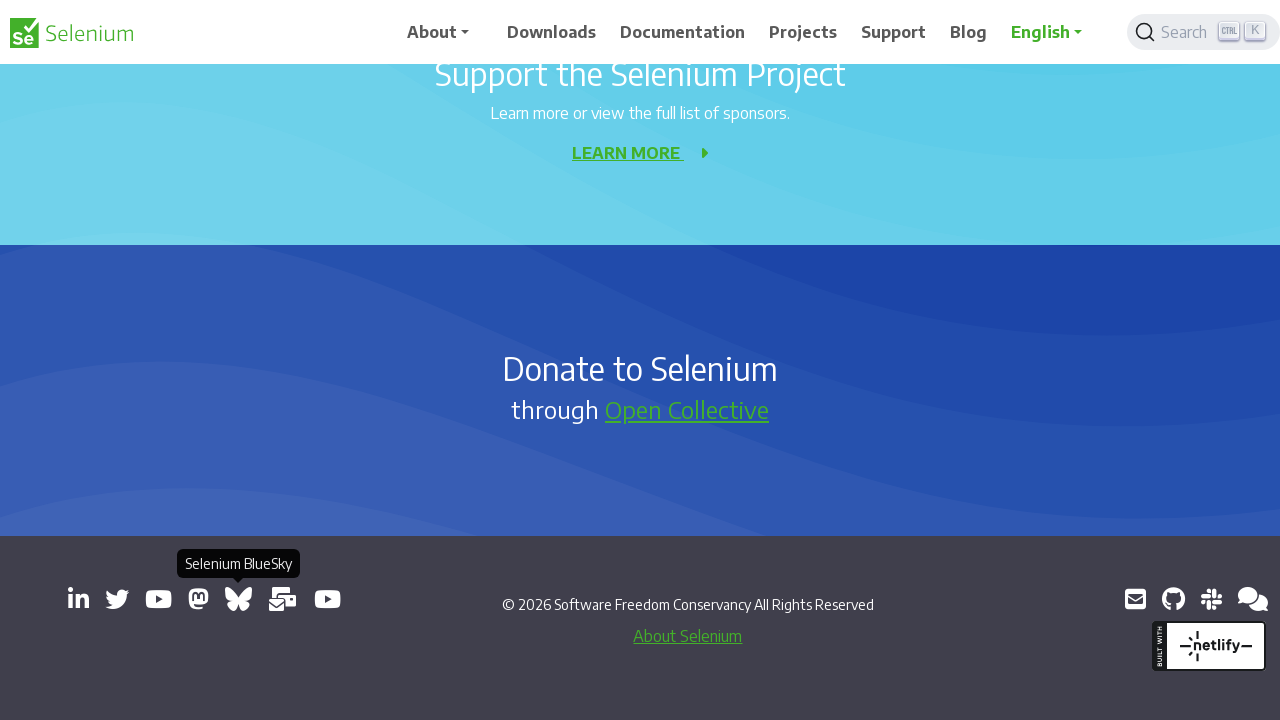

Link is visible, clicking external link: https://groups.google.com/group/selenium-users
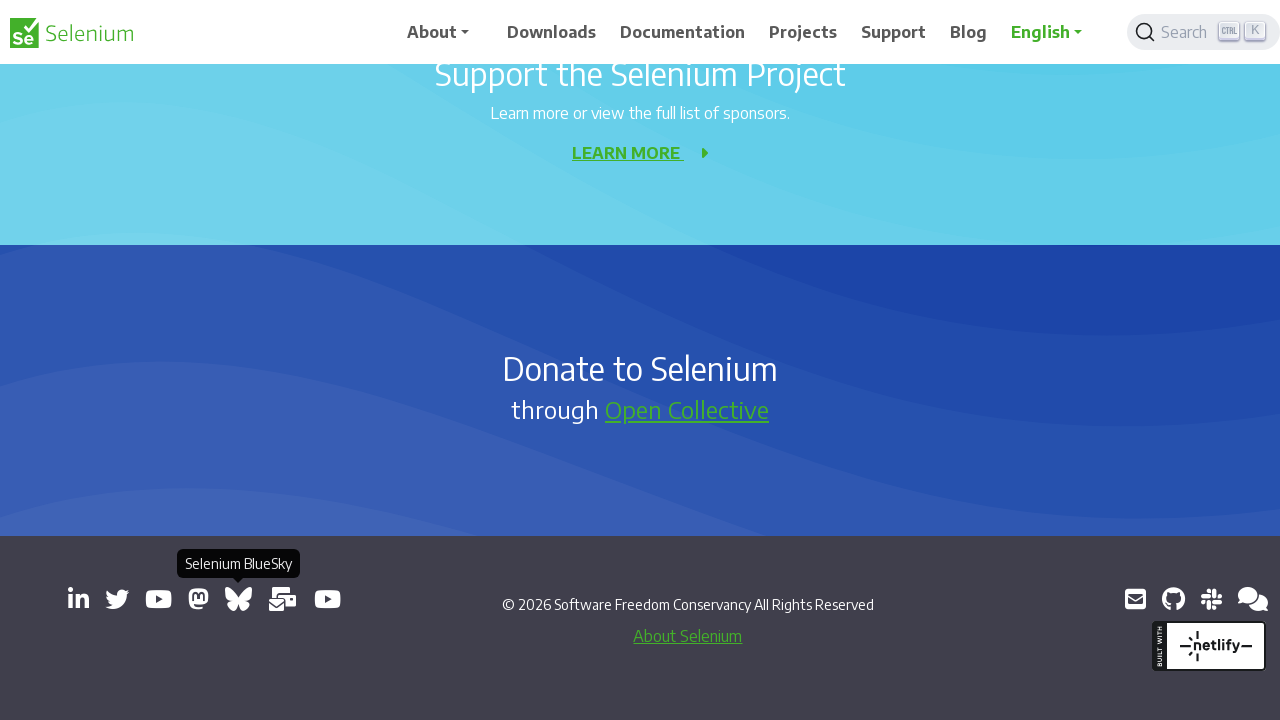

Clicked external link at (283, 599) on a[target='_blank'] >> nth=7
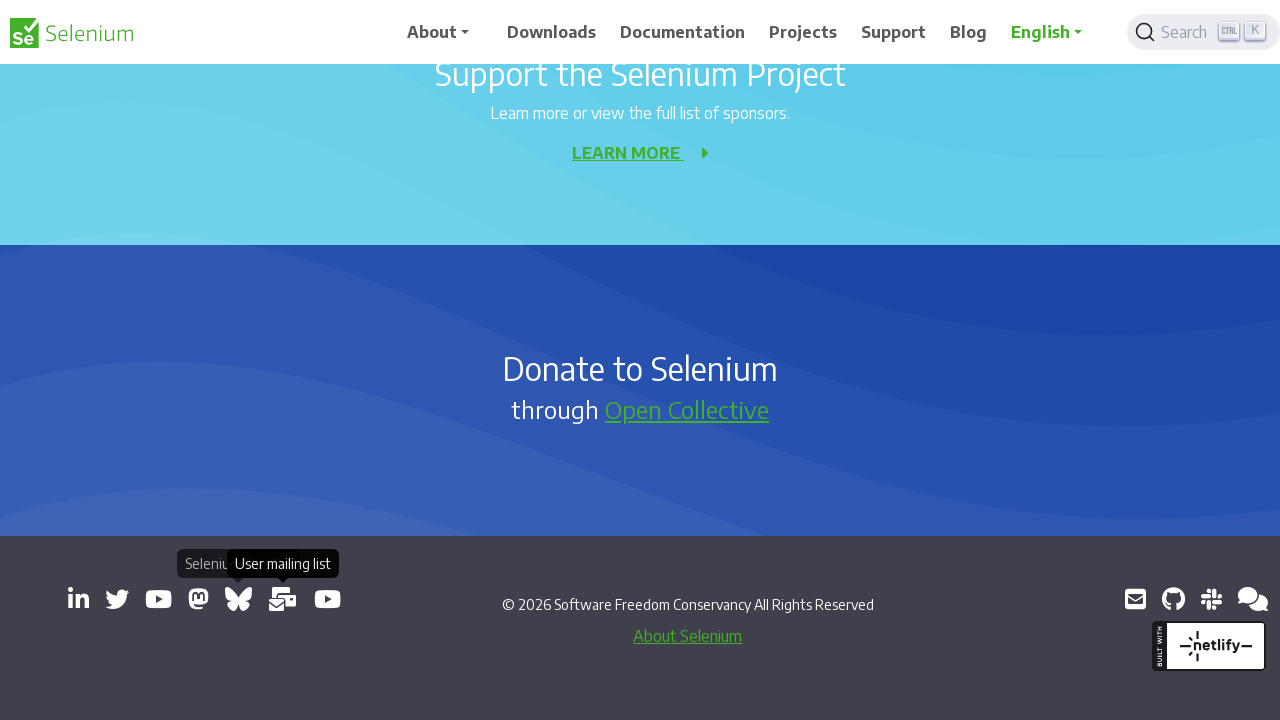

Waited 500ms for new tab/window to open
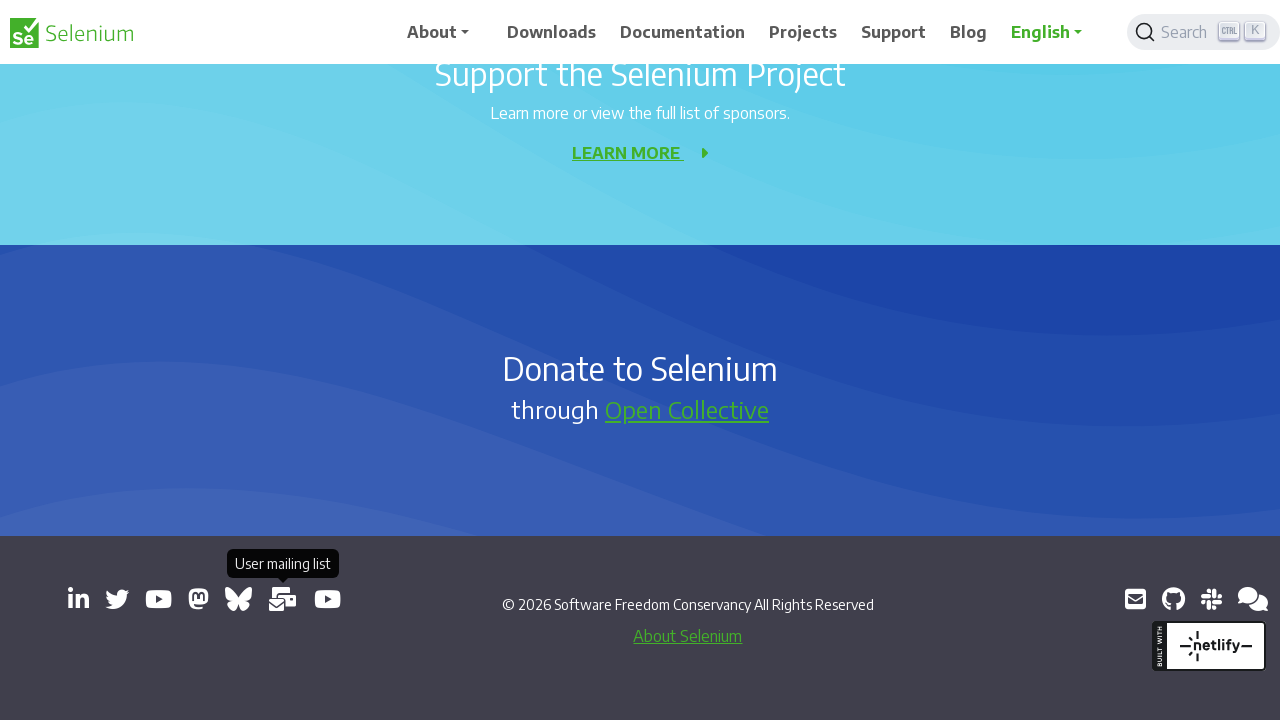

Retrieved href attribute from link: https://www.youtube.com/channel/UCbDlgX_613xNMrDqCe3QNEw
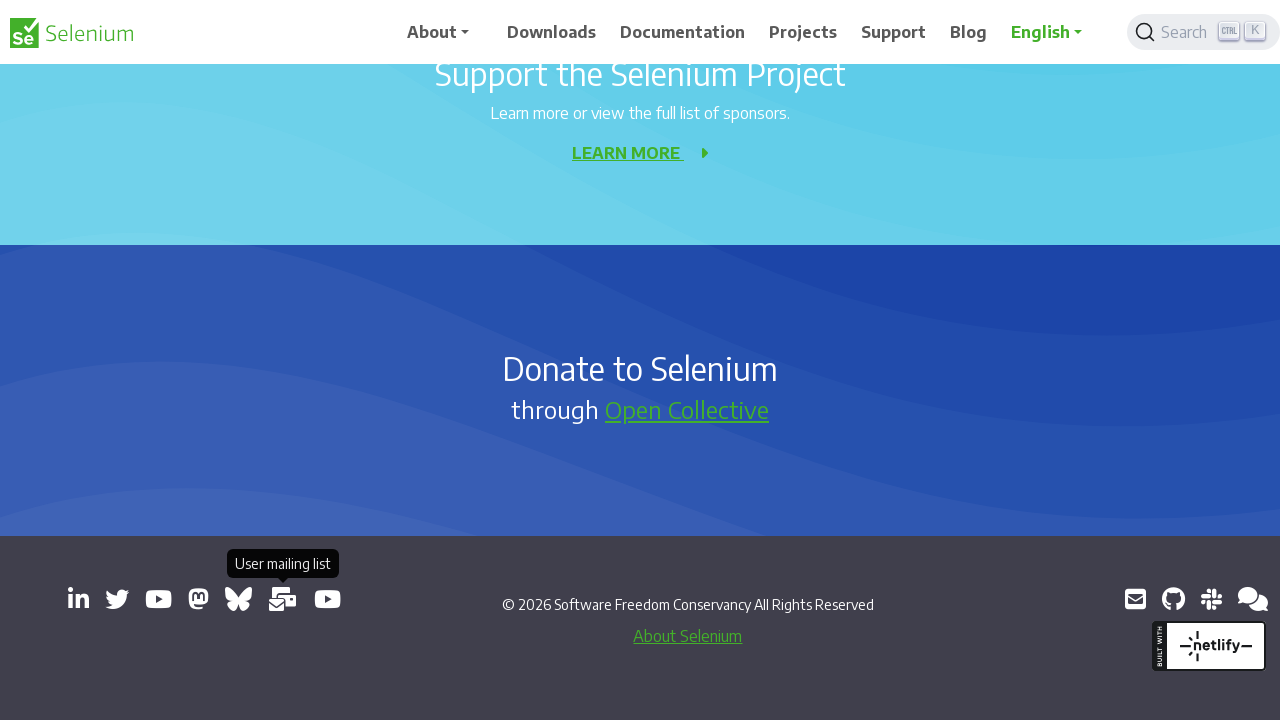

Link is visible, clicking external link: https://www.youtube.com/channel/UCbDlgX_613xNMrDqCe3QNEw
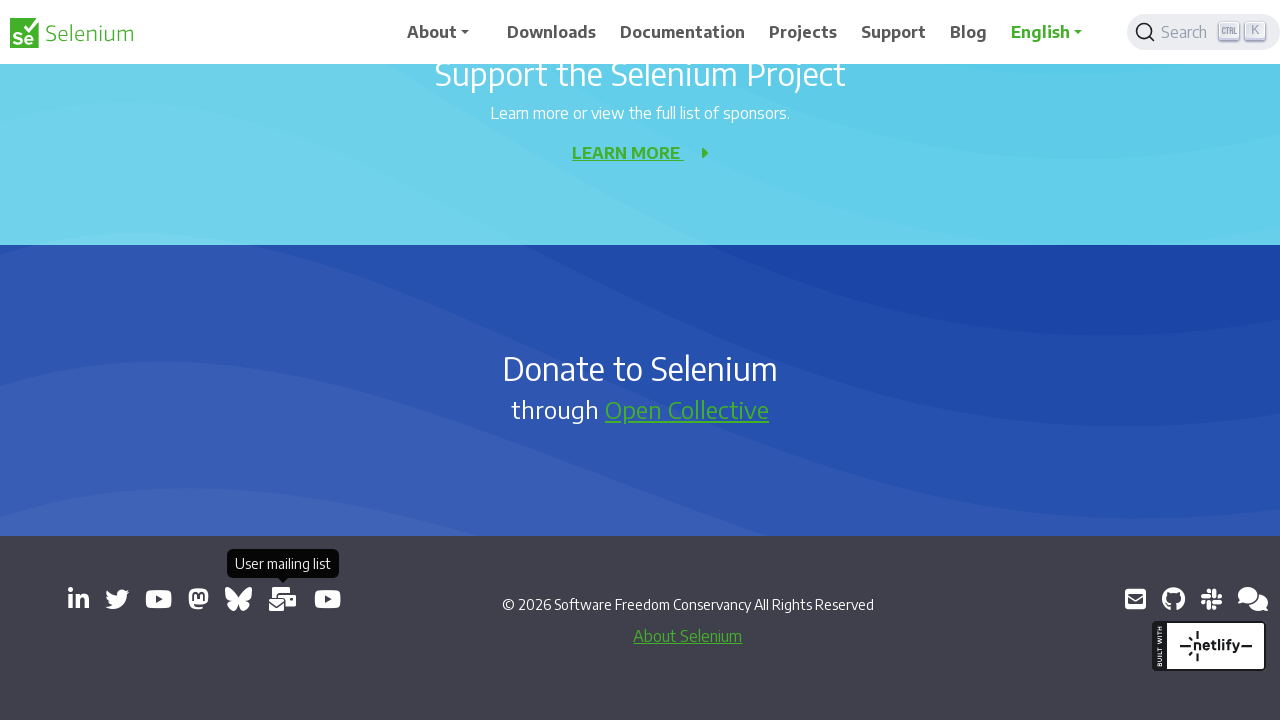

Clicked external link at (328, 599) on a[target='_blank'] >> nth=8
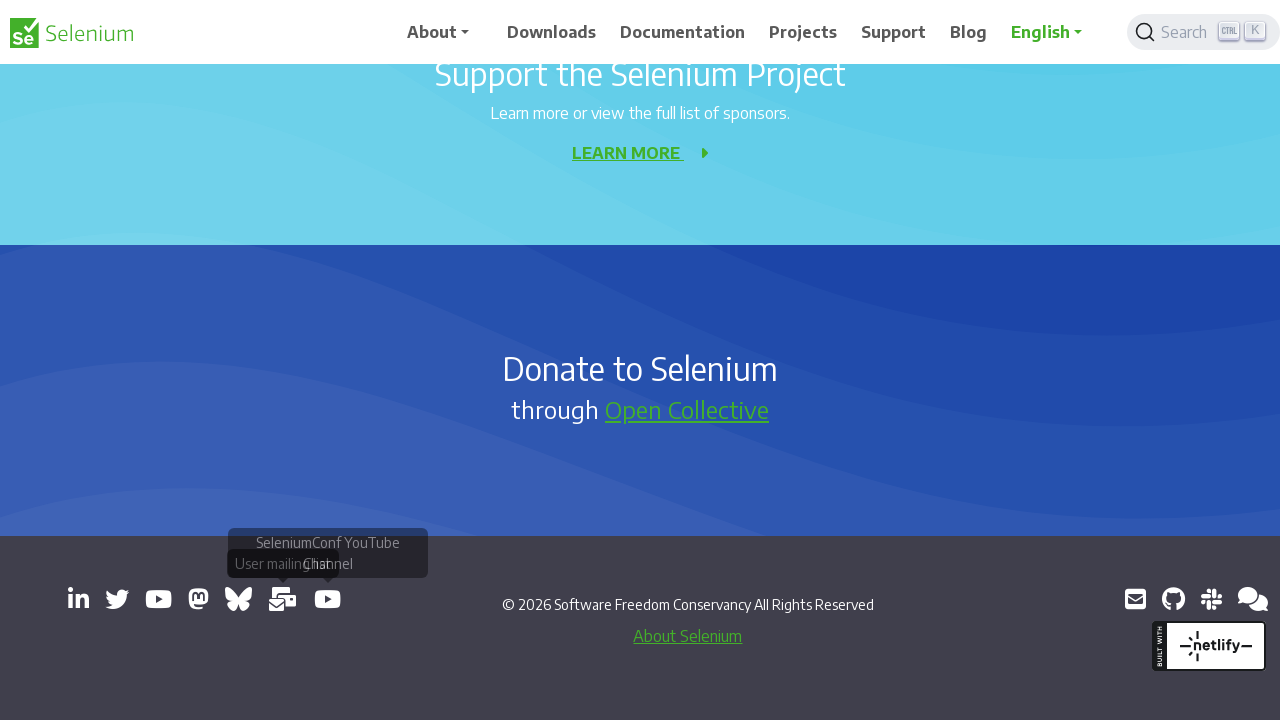

Waited 500ms for new tab/window to open
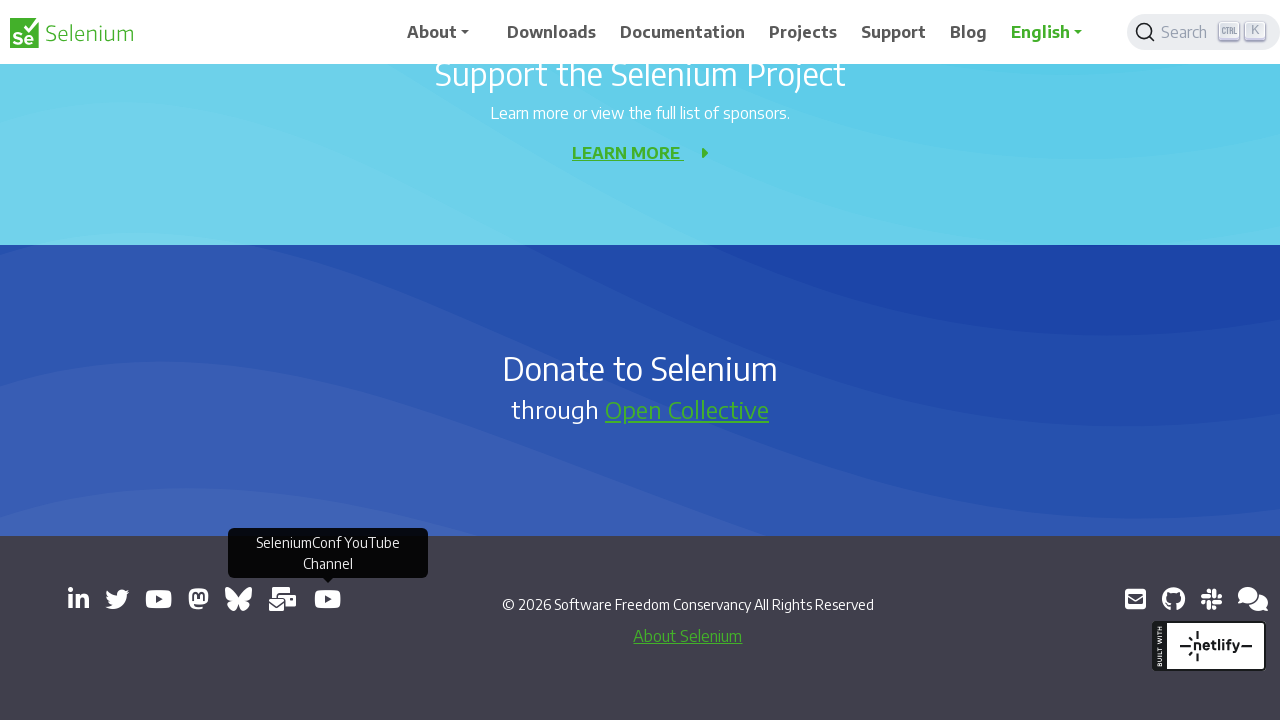

Retrieved href attribute from link: mailto:selenium@sfconservancy.org
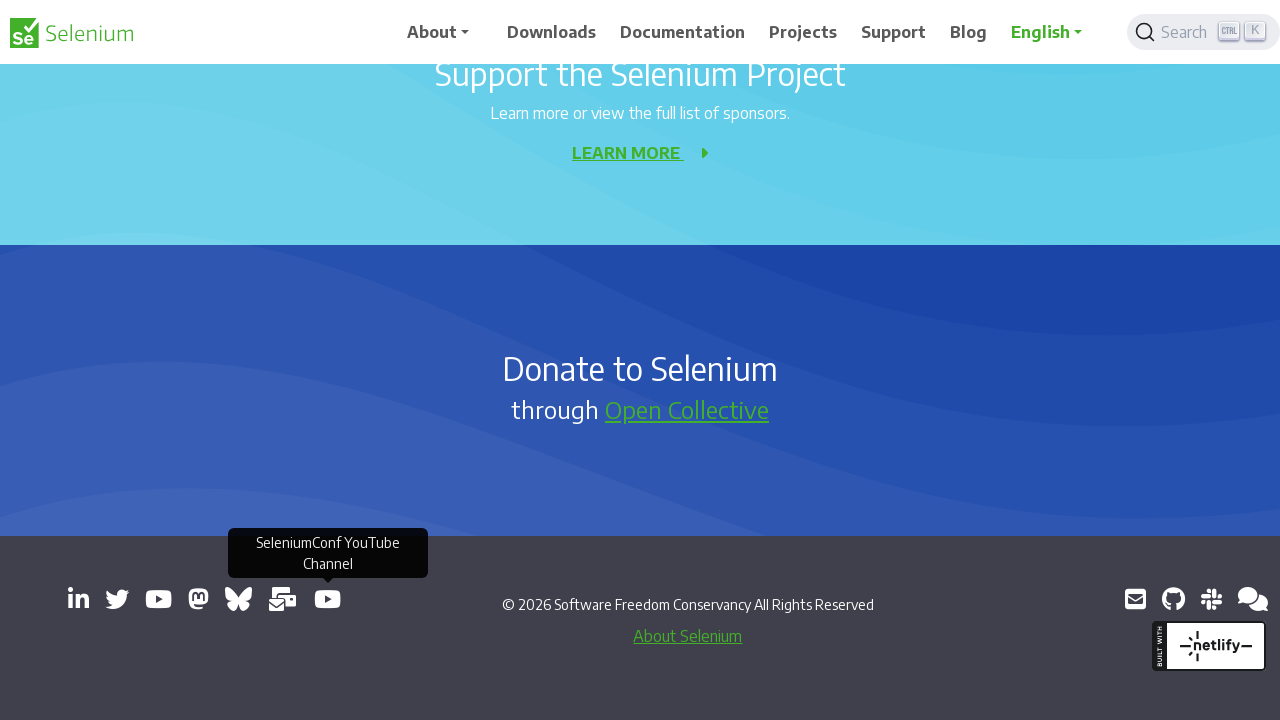

Retrieved href attribute from link: https://github.com/seleniumhq/selenium
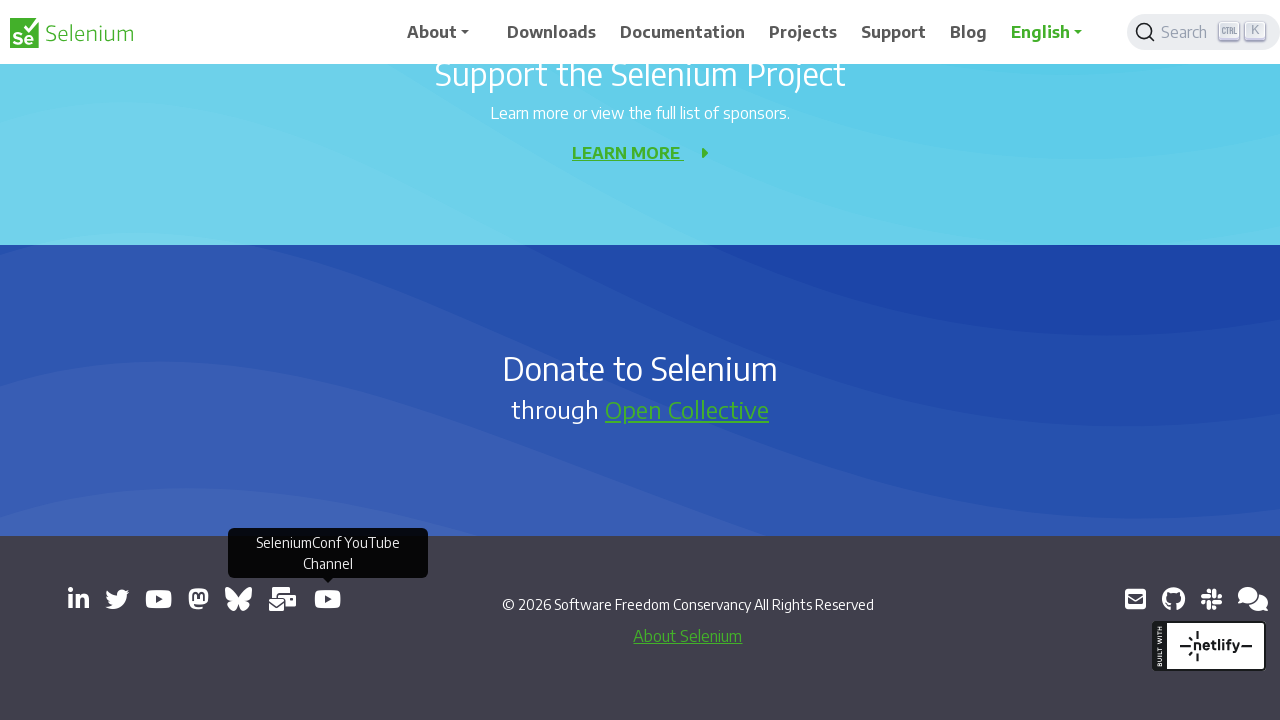

Link is visible, clicking external link: https://github.com/seleniumhq/selenium
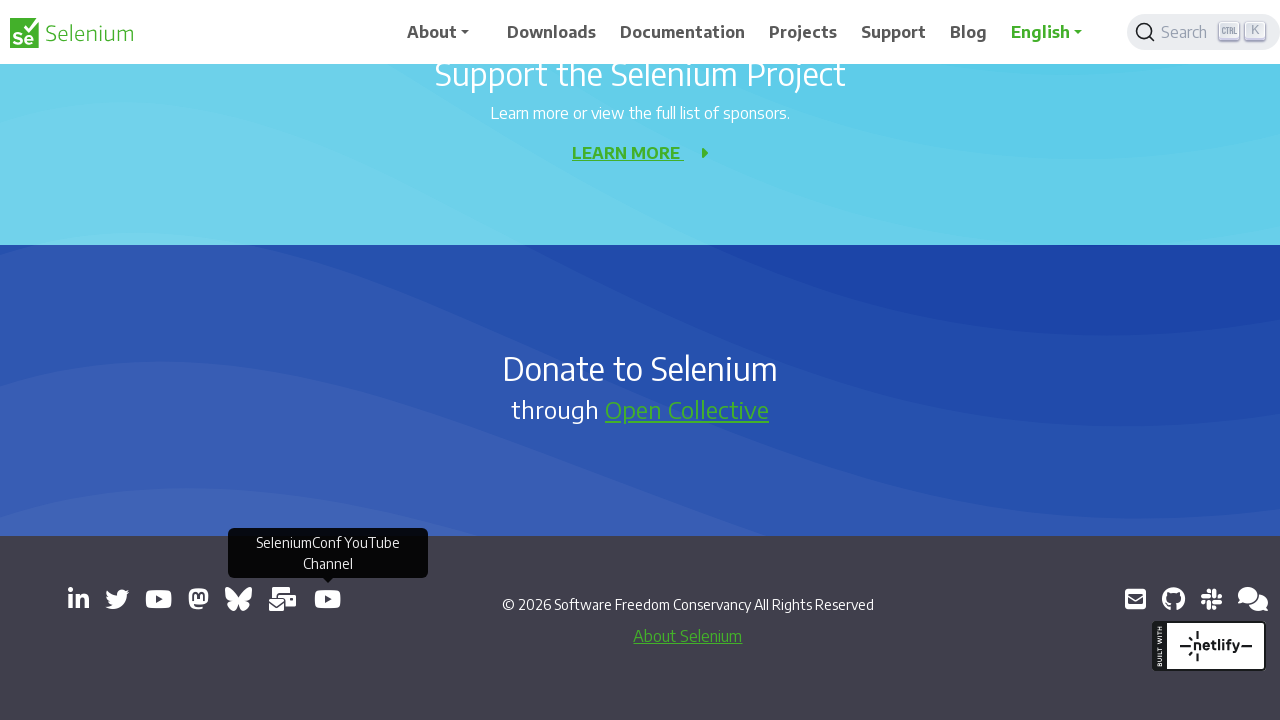

Clicked external link at (1173, 599) on a[target='_blank'] >> nth=10
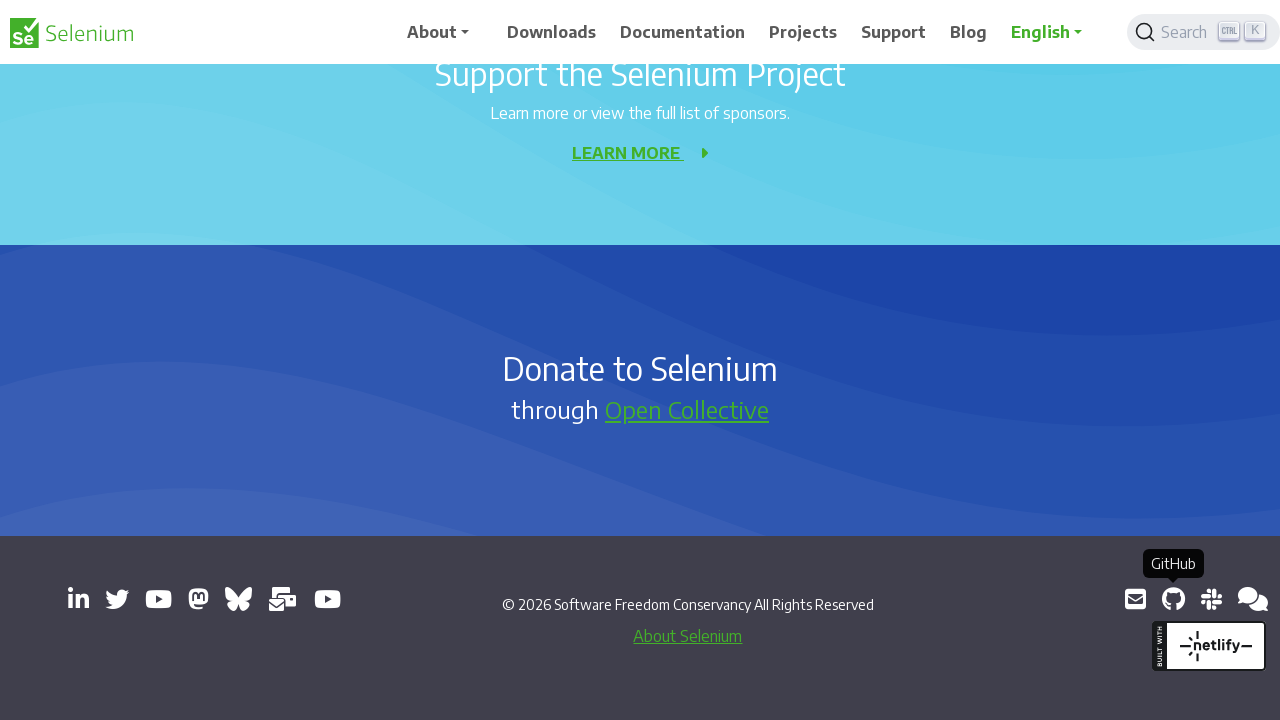

Waited 500ms for new tab/window to open
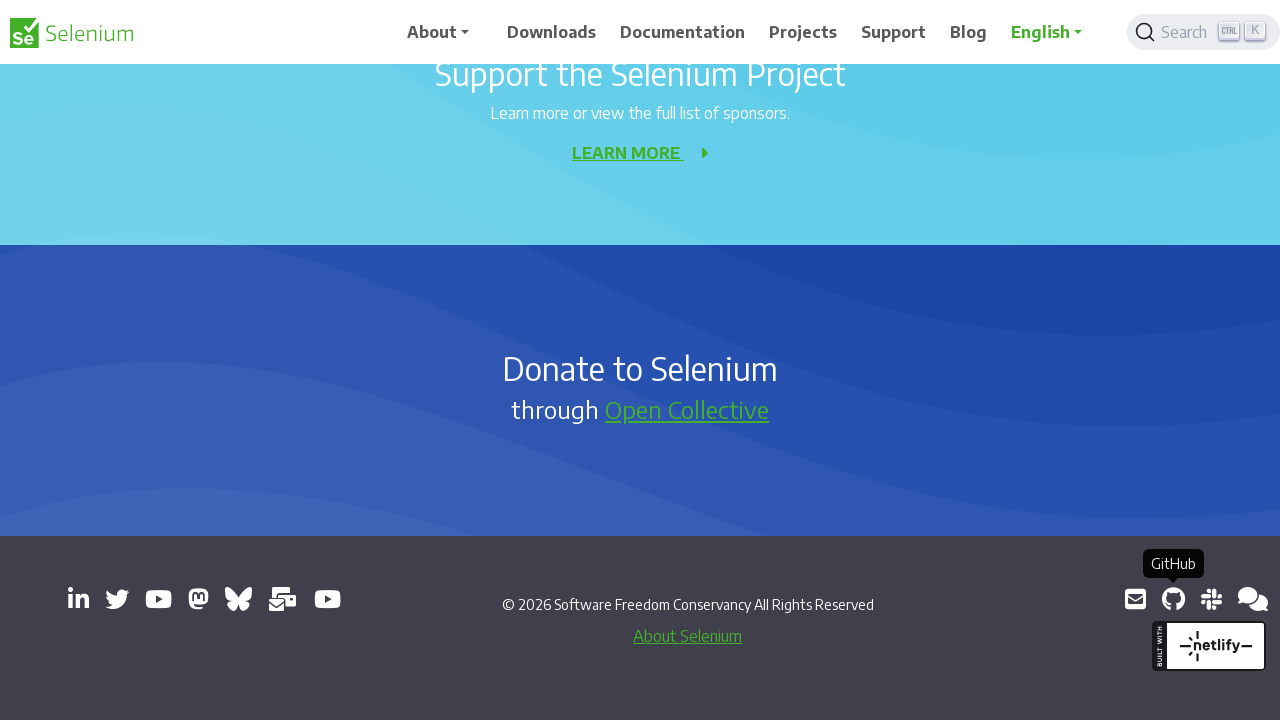

Retrieved href attribute from link: https://inviter.co/seleniumhq
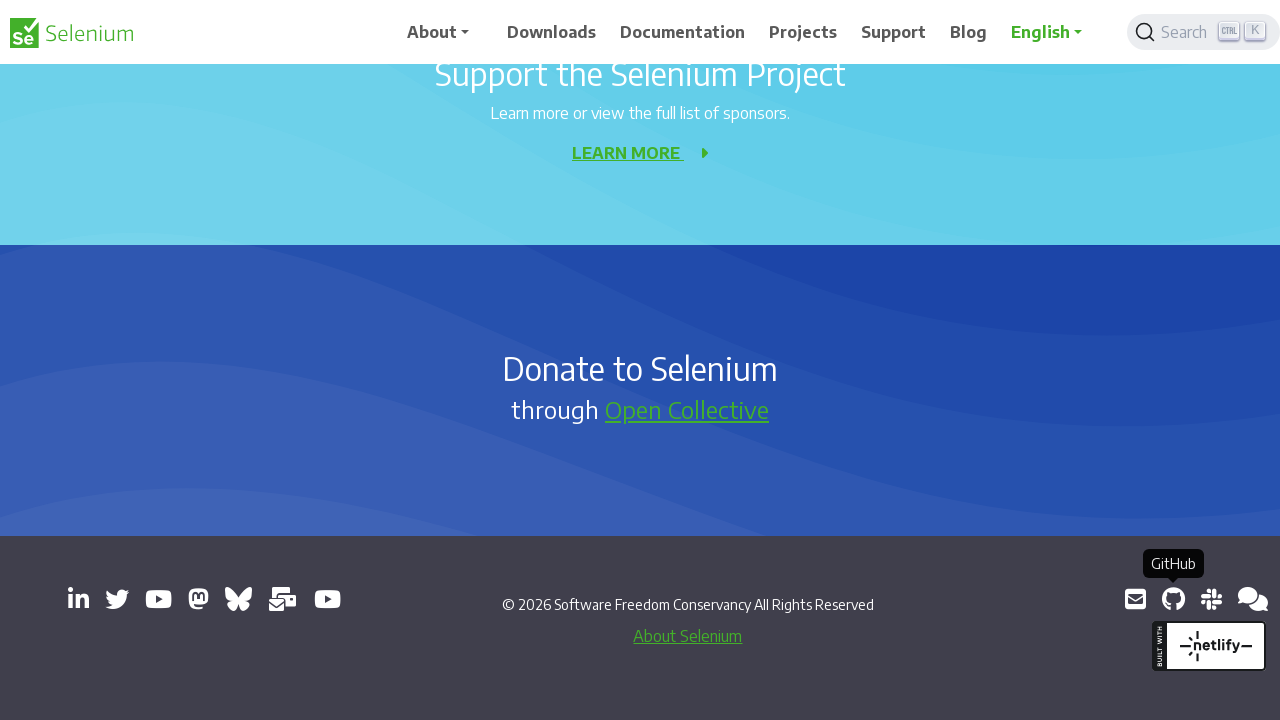

Link is visible, clicking external link: https://inviter.co/seleniumhq
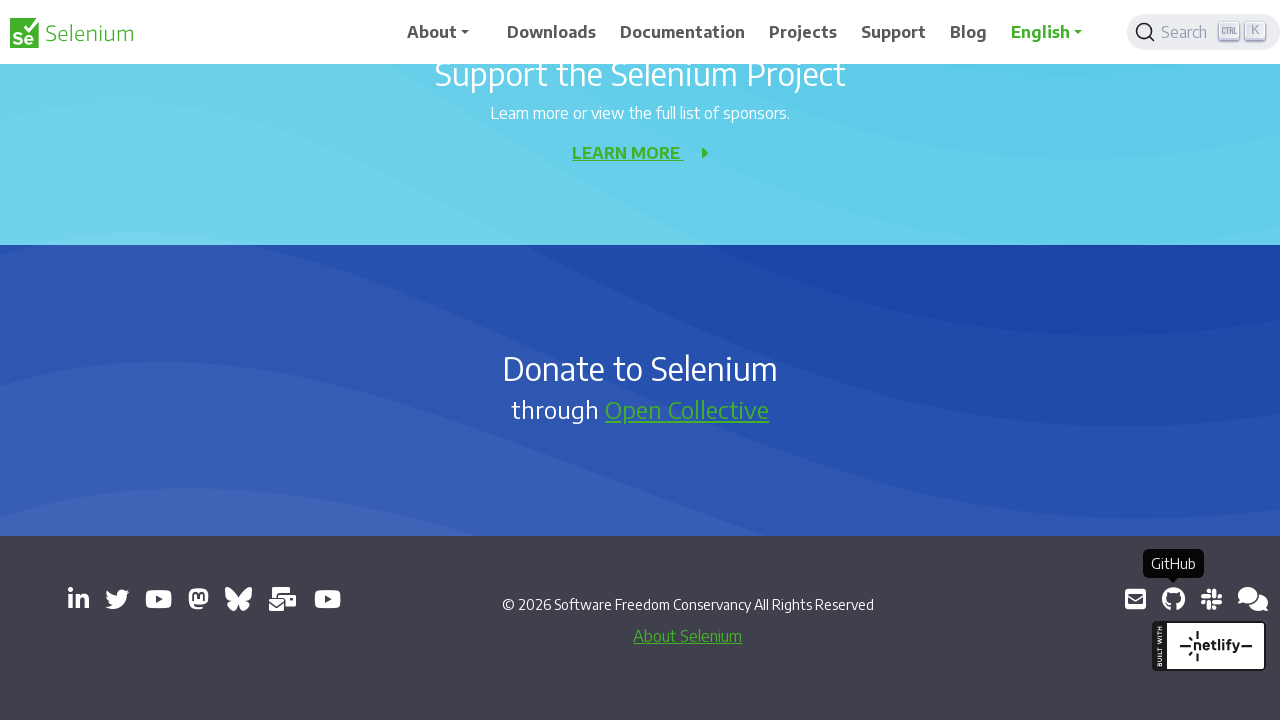

Clicked external link at (1211, 599) on a[target='_blank'] >> nth=11
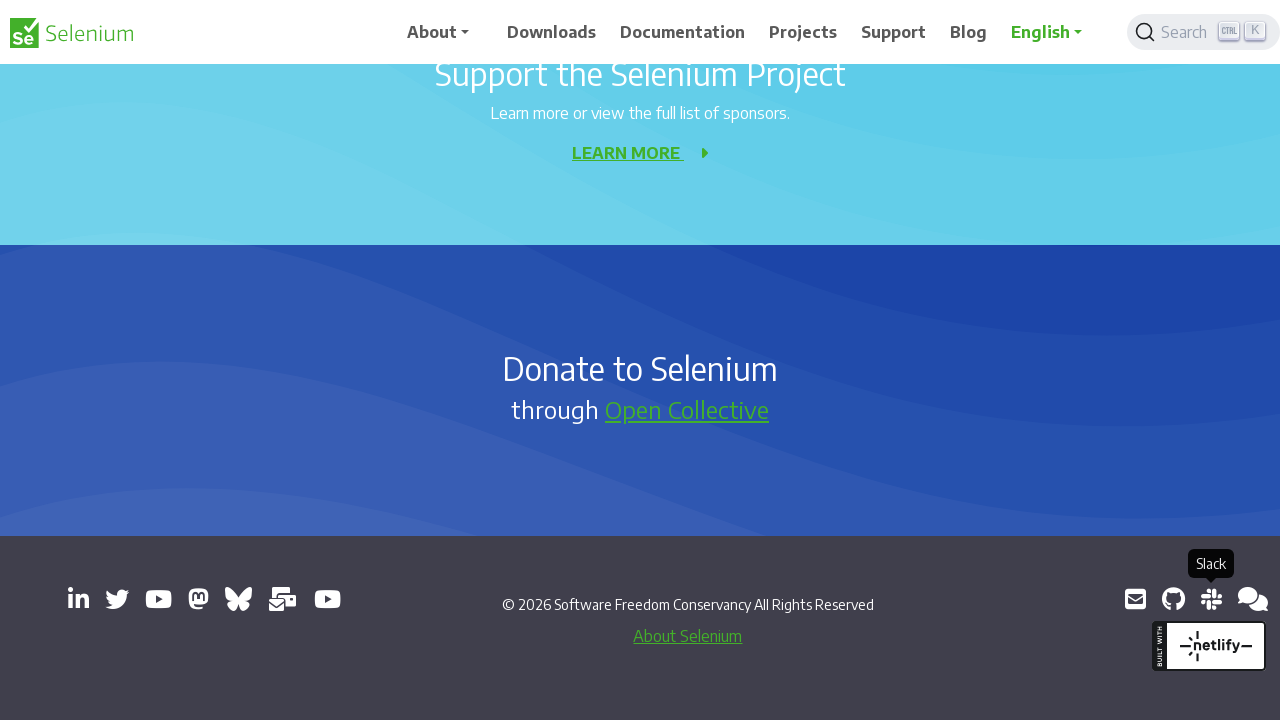

Waited 500ms for new tab/window to open
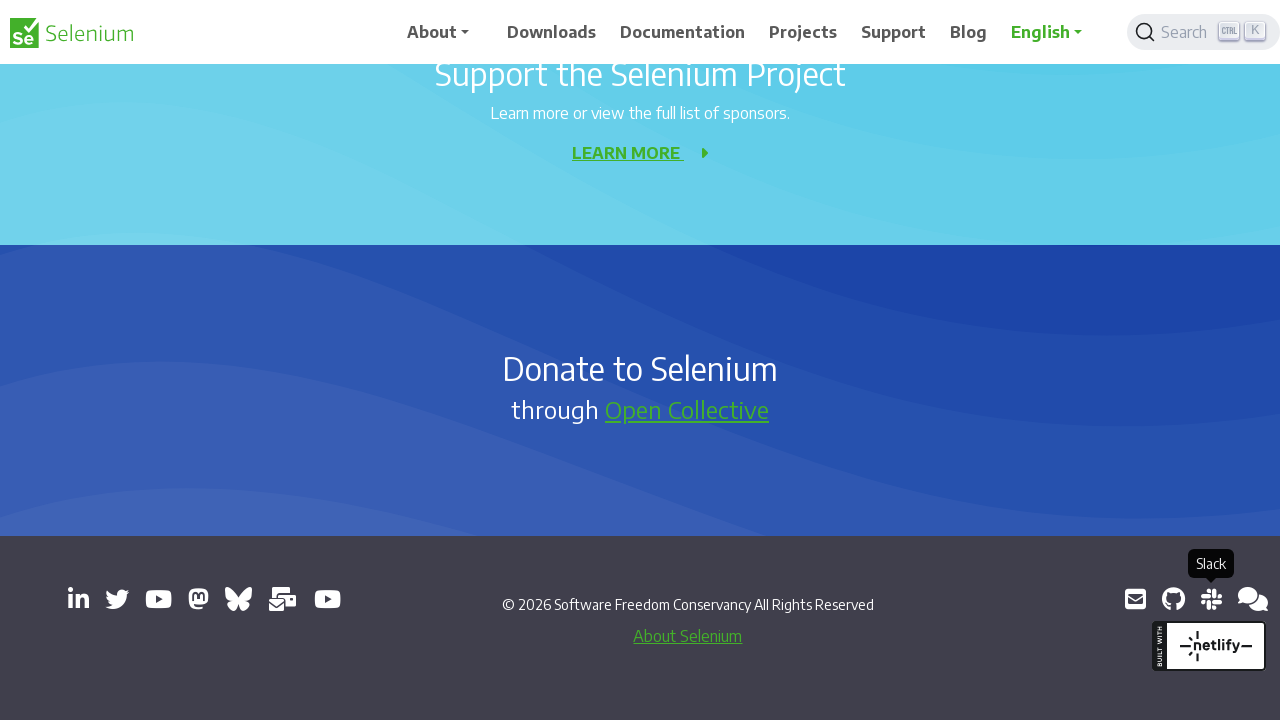

Retrieved href attribute from link: https://web.libera.chat/#selenium
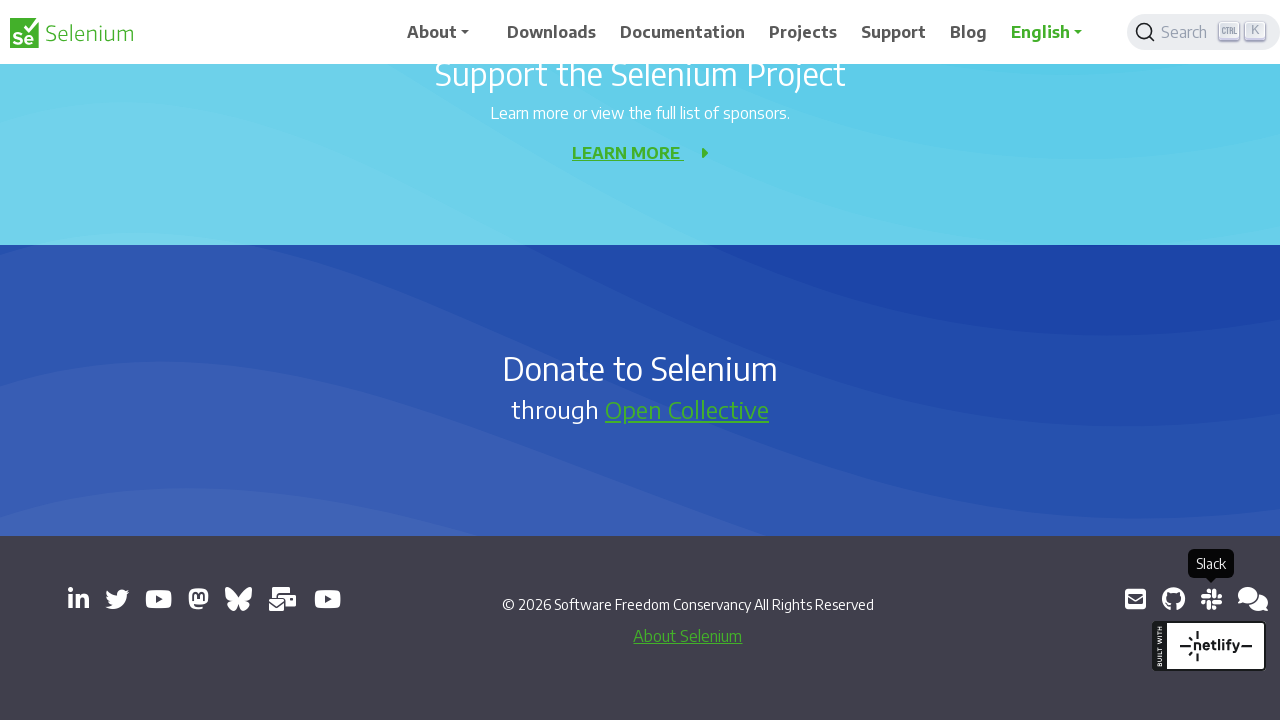

Link is visible, clicking external link: https://web.libera.chat/#selenium
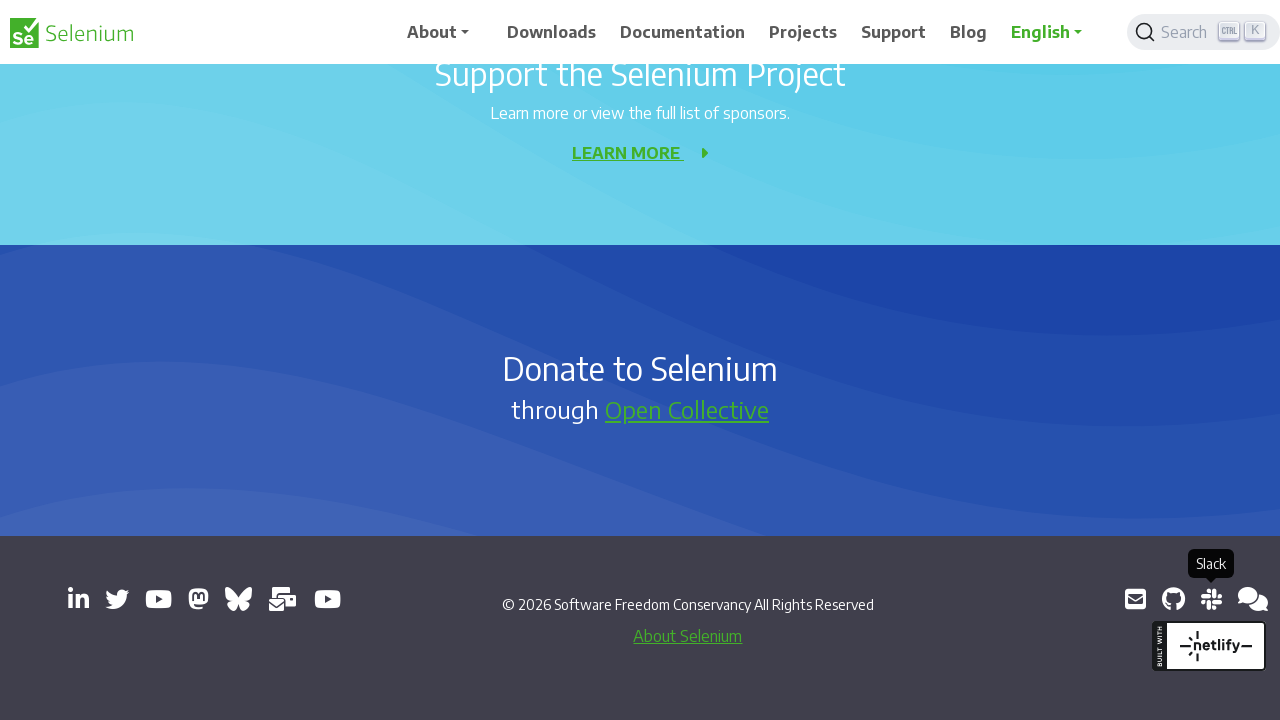

Clicked external link at (1253, 599) on a[target='_blank'] >> nth=12
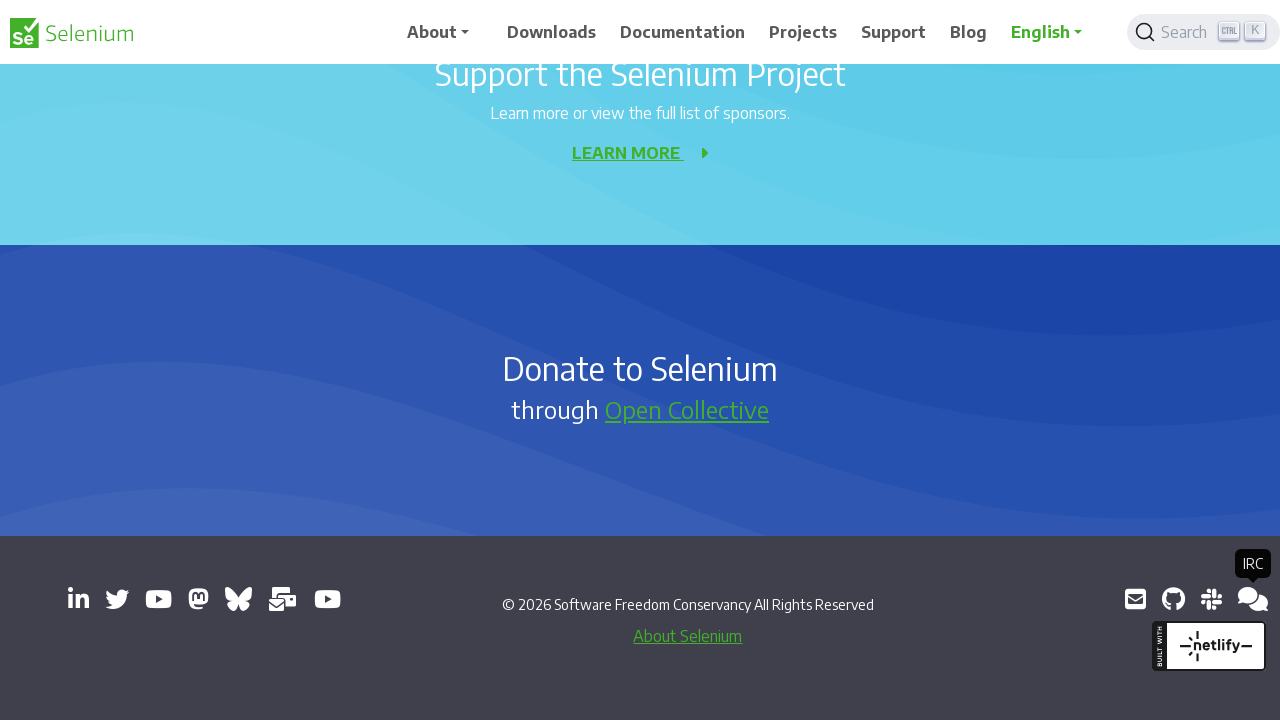

Waited 500ms for new tab/window to open
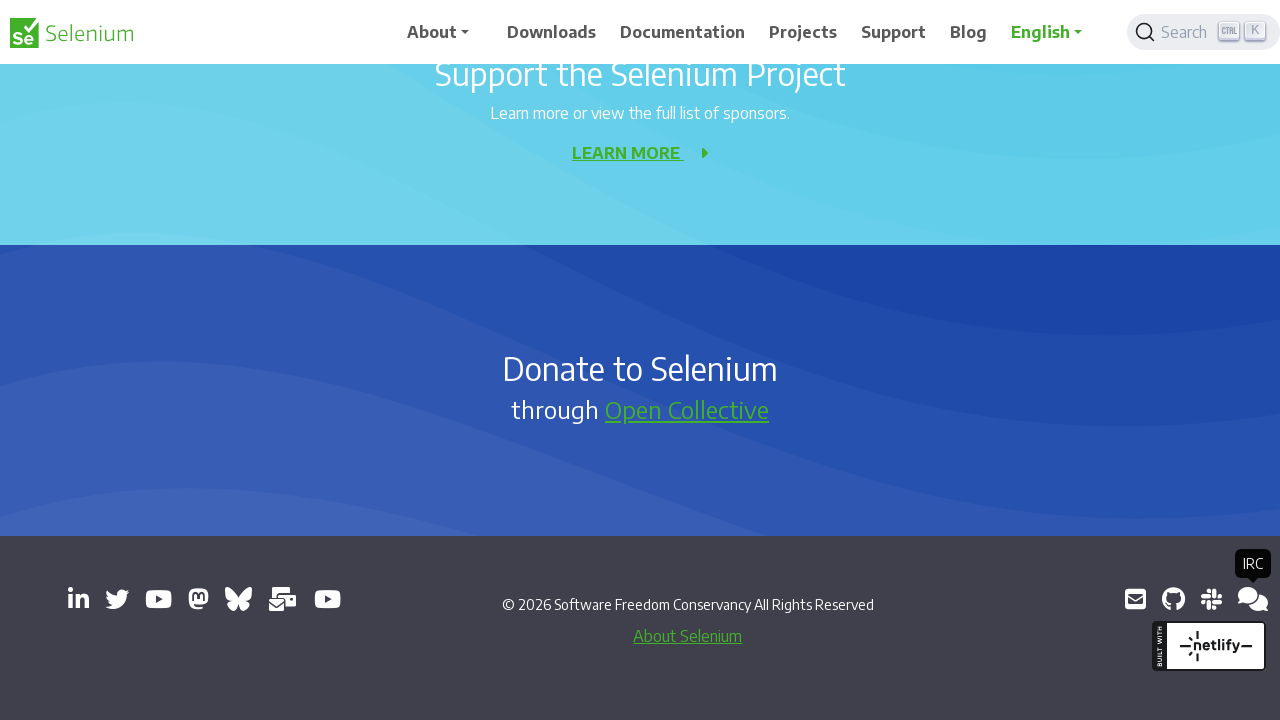

Retrieved href attribute from link: https://groups.google.com/g/selenium-developers
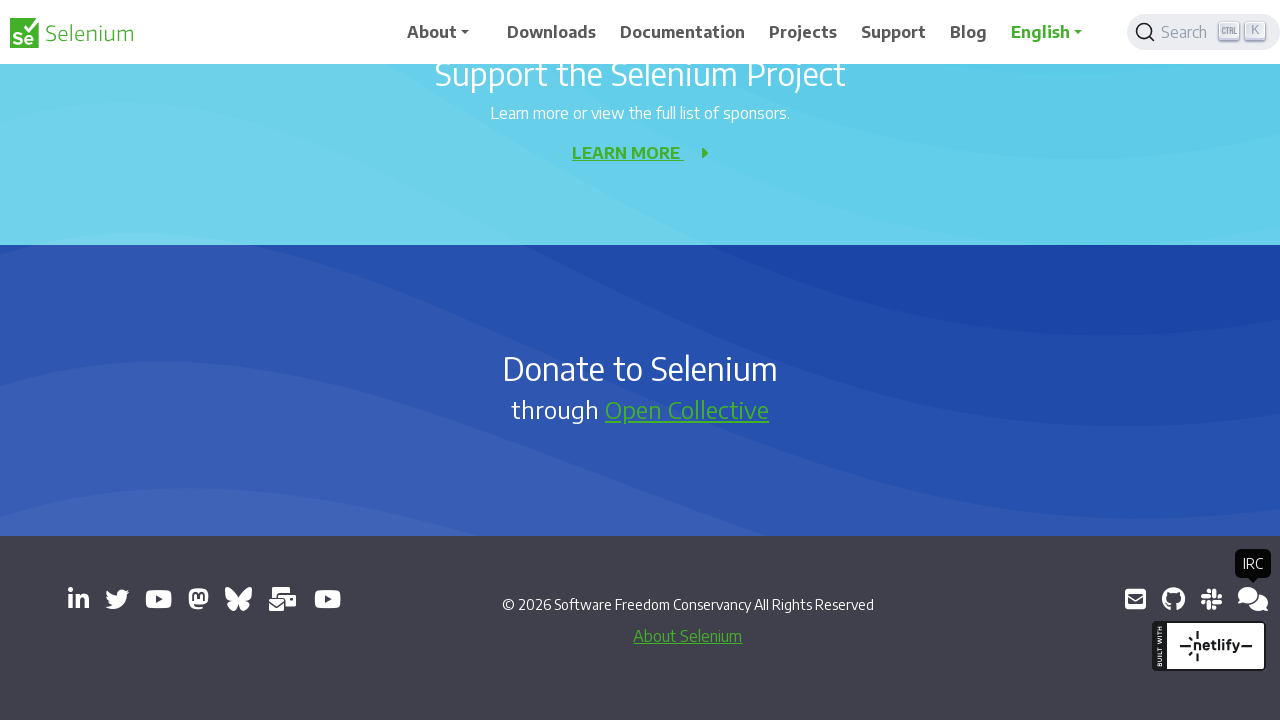

Link is visible, clicking external link: https://groups.google.com/g/selenium-developers
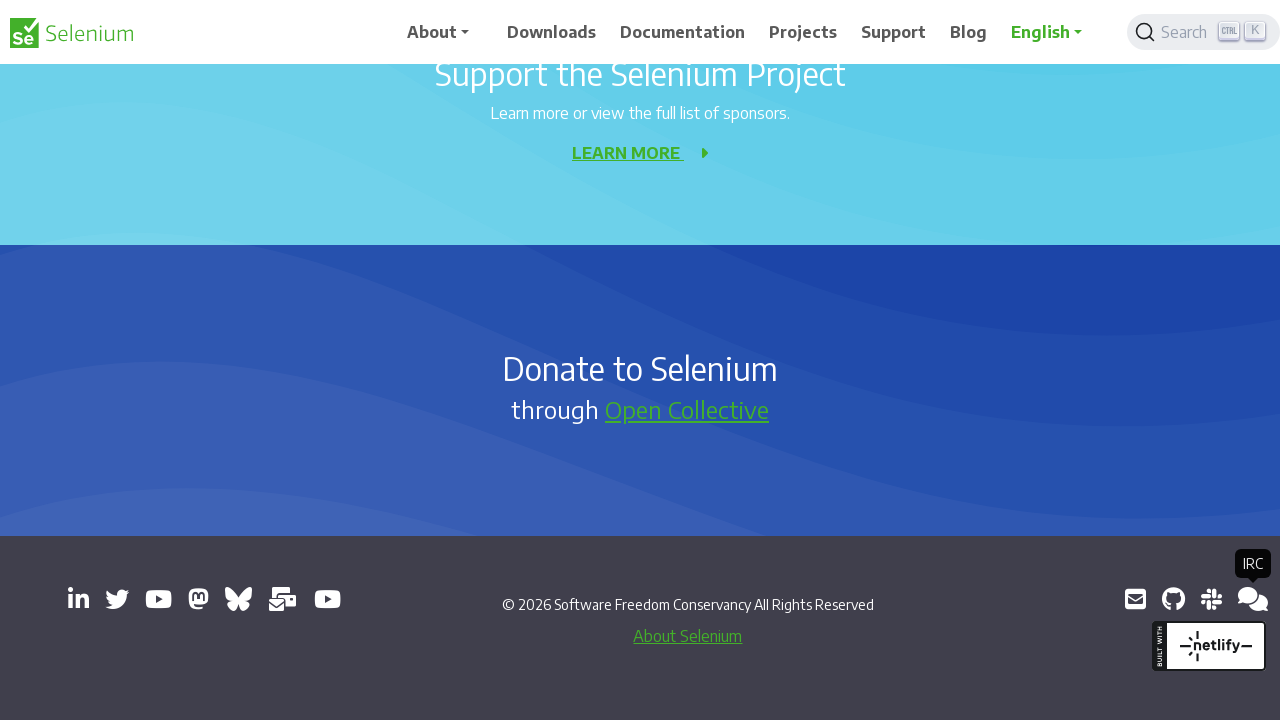

Clicked external link at (1248, 599) on a[target='_blank'] >> nth=13
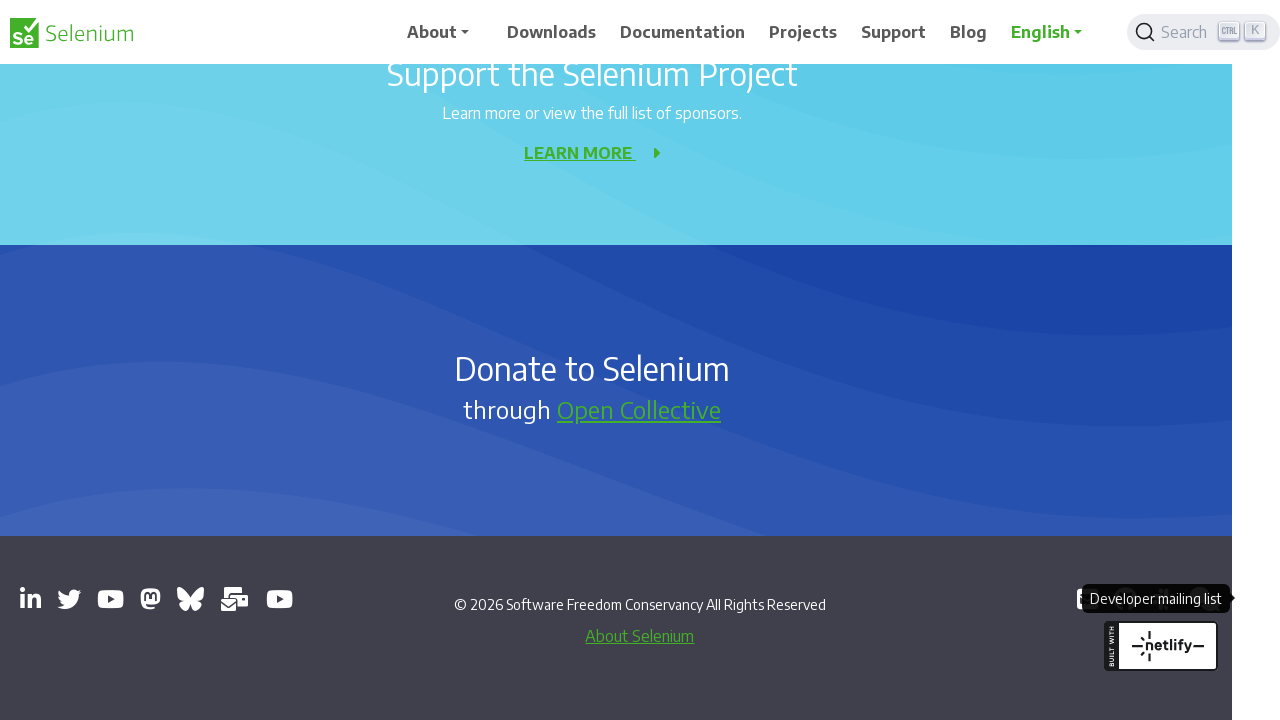

Waited 500ms for new tab/window to open
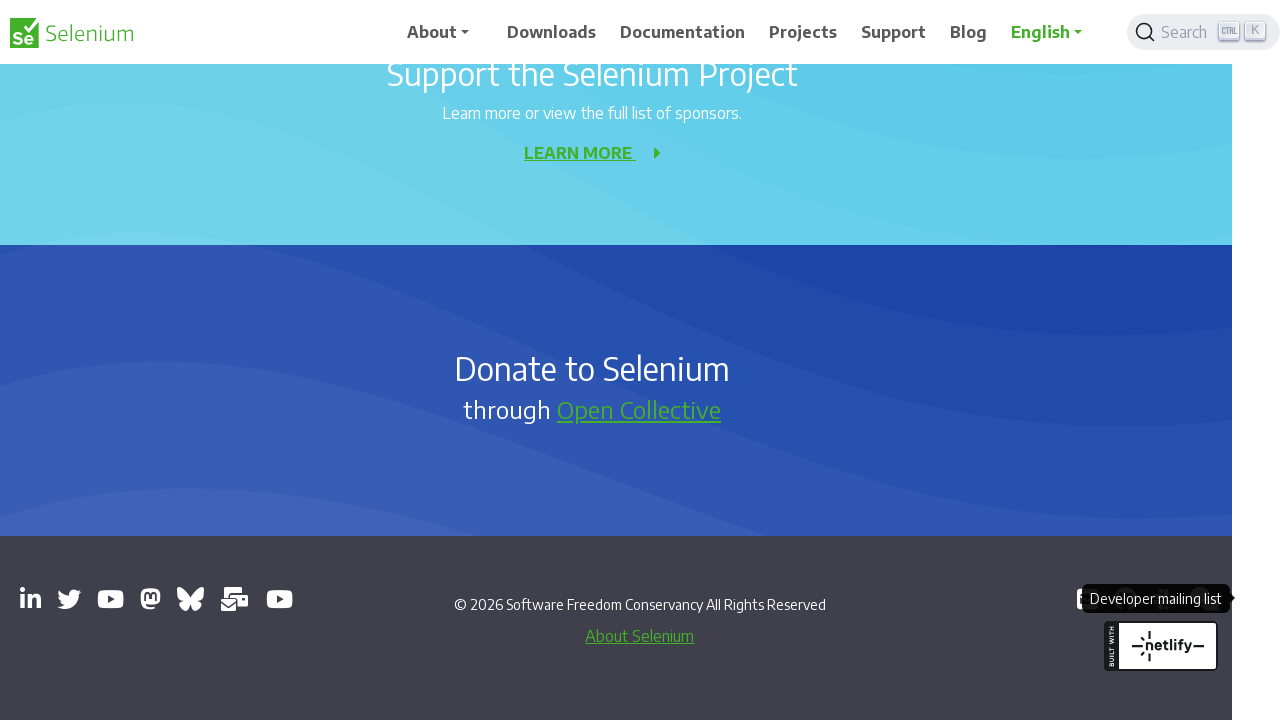

Waited 2000ms for all windows/tabs to fully open
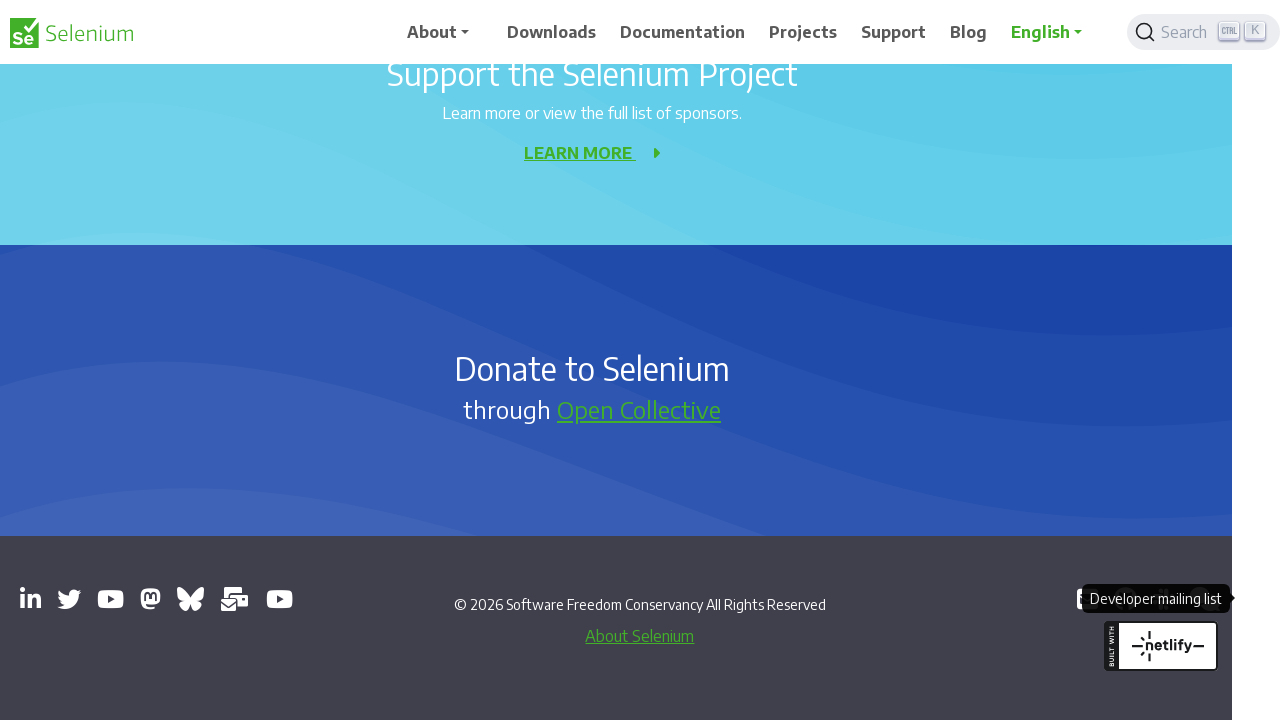

Retrieved all pages from context - total windows/tabs opened: 14
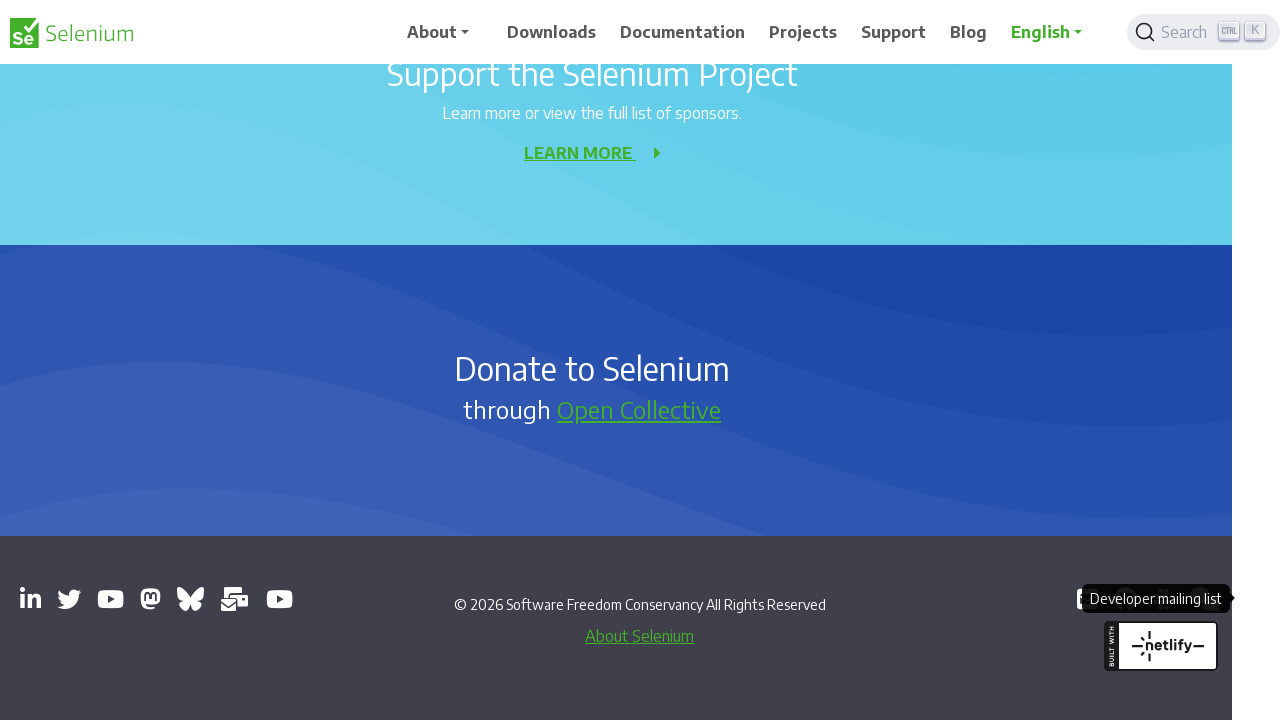

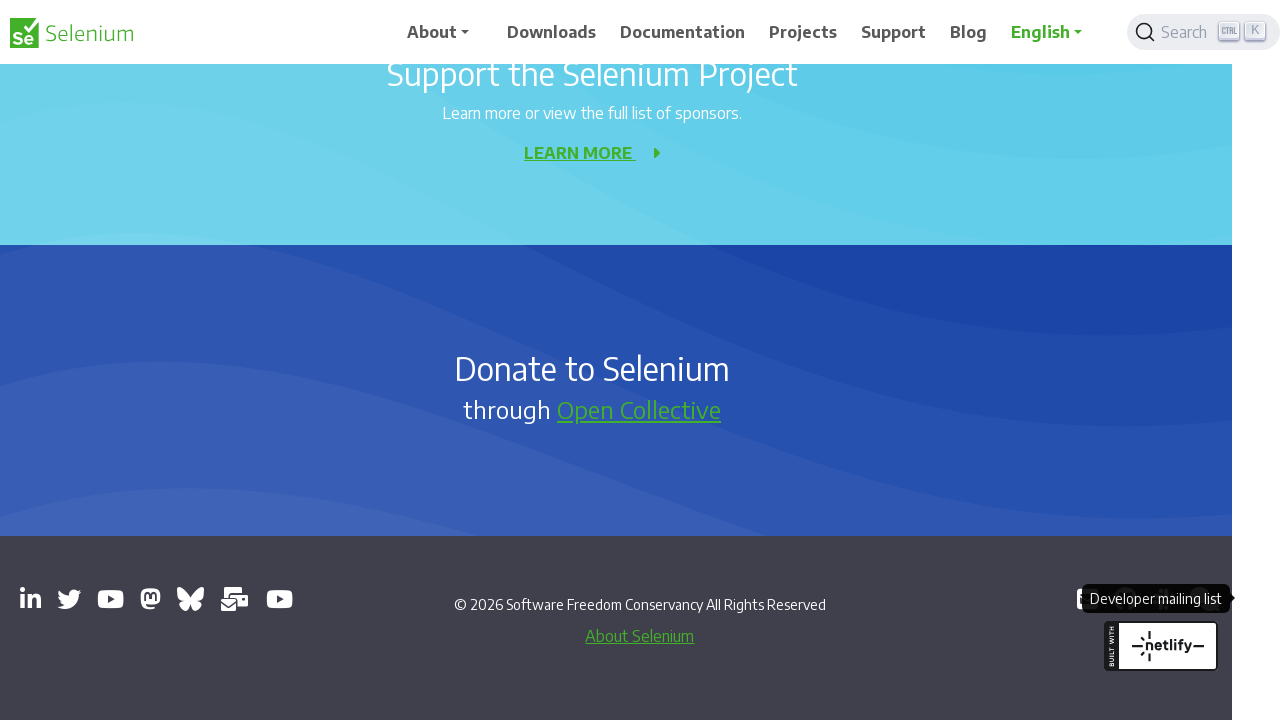